Tests a basic calculator application by validating UI components exist, testing error handling for invalid inputs, and verifying correct results for all 5 operations (addition, subtraction, multiplication, division, and string concatenation)

Starting URL: https://testsheepnz.github.io/BasicCalculator.html

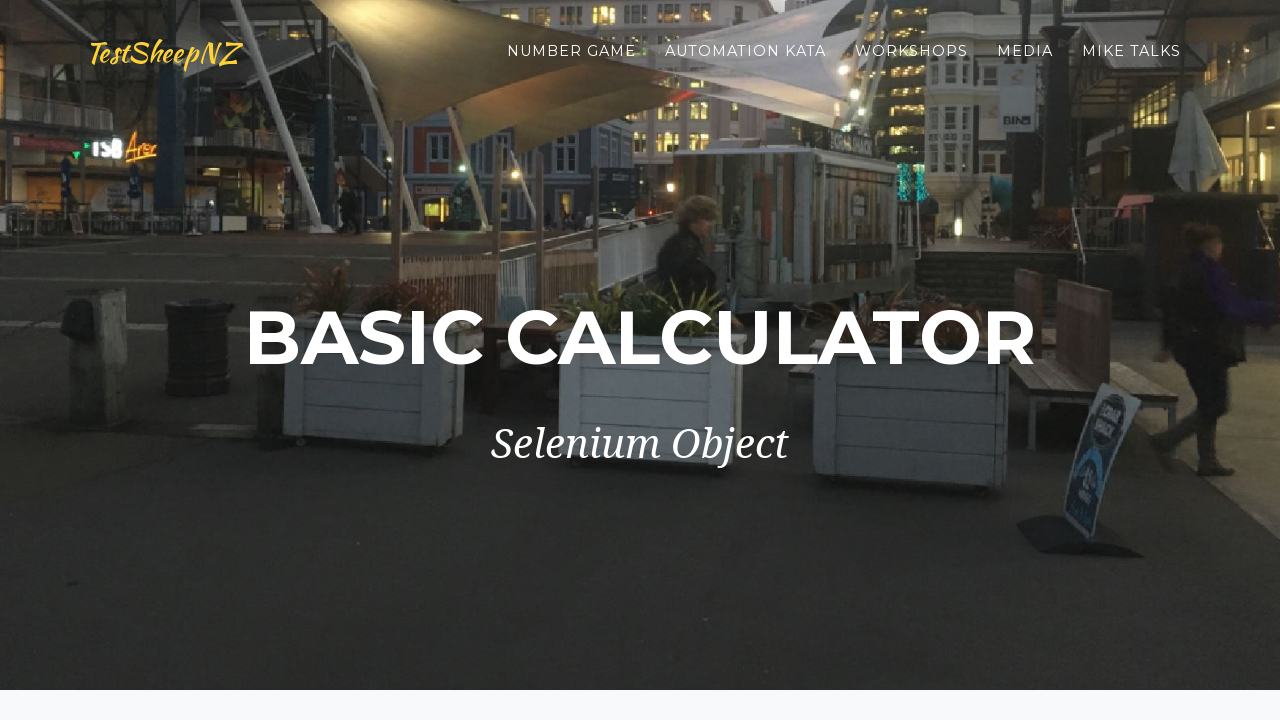

Waited for first number input field to load
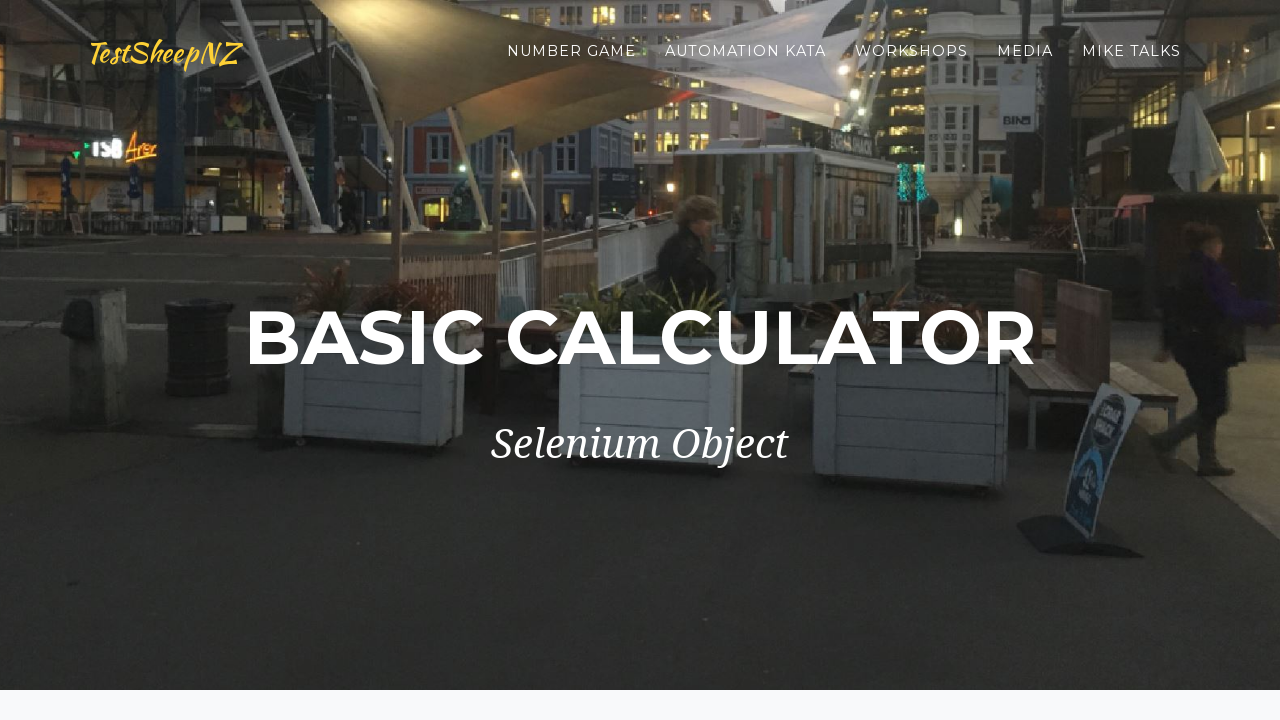

Verified first number input field is visible
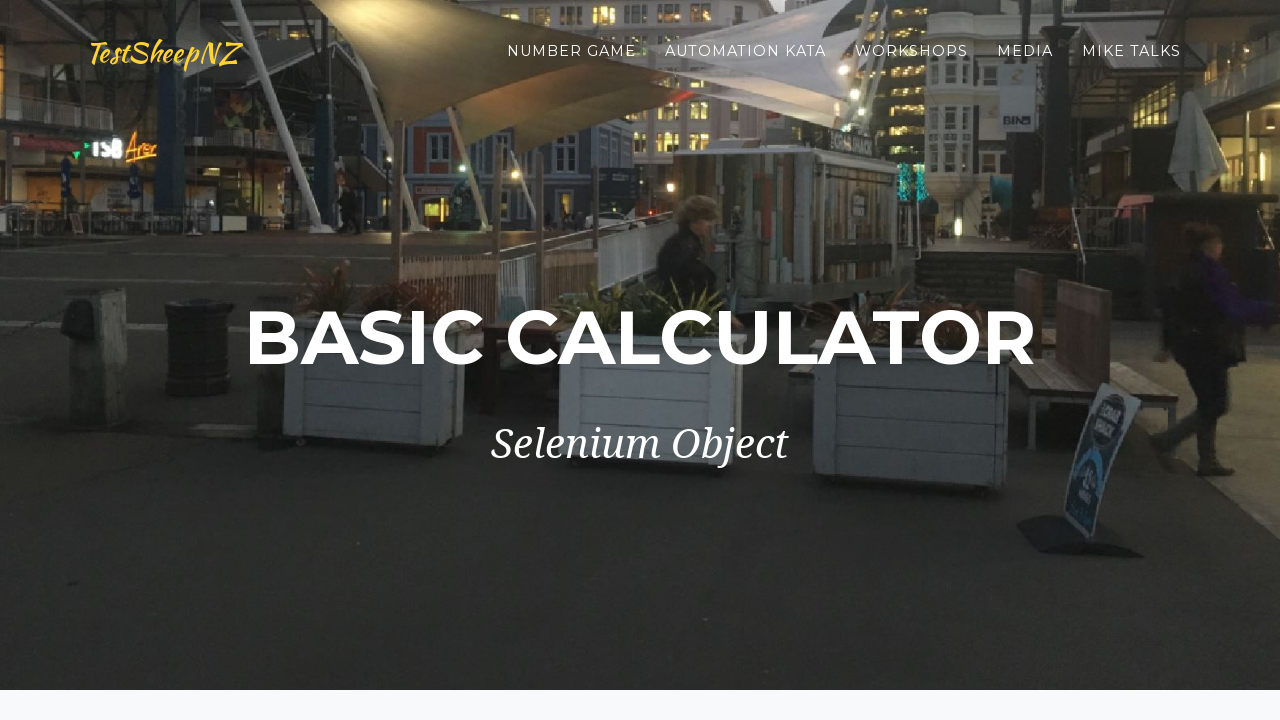

Verified second number input field is visible
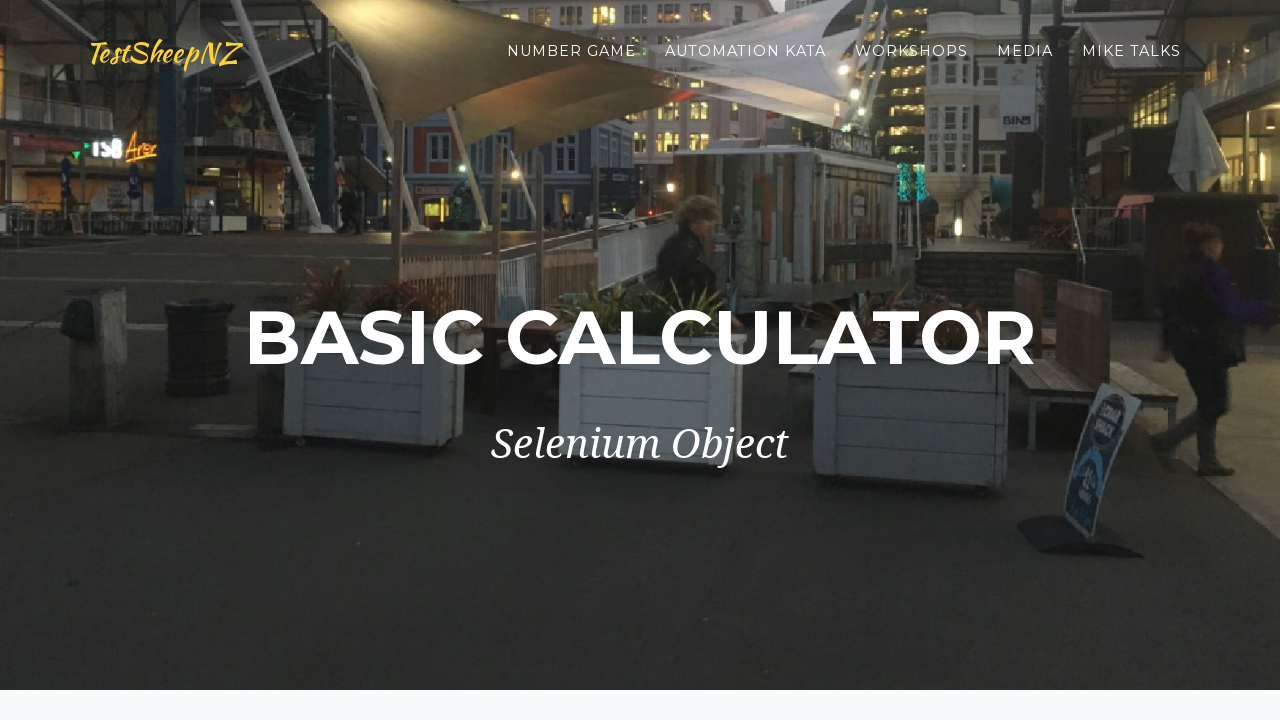

Verified operation dropdown is visible
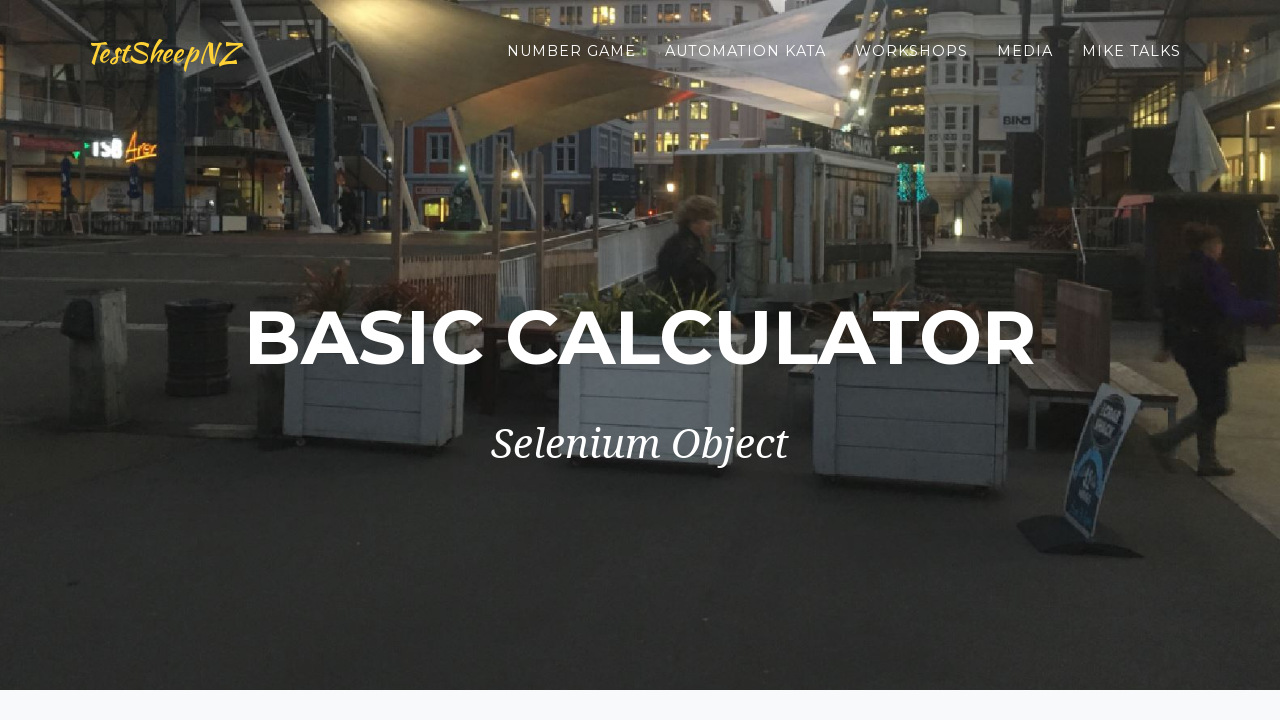

Verified calculate button is visible
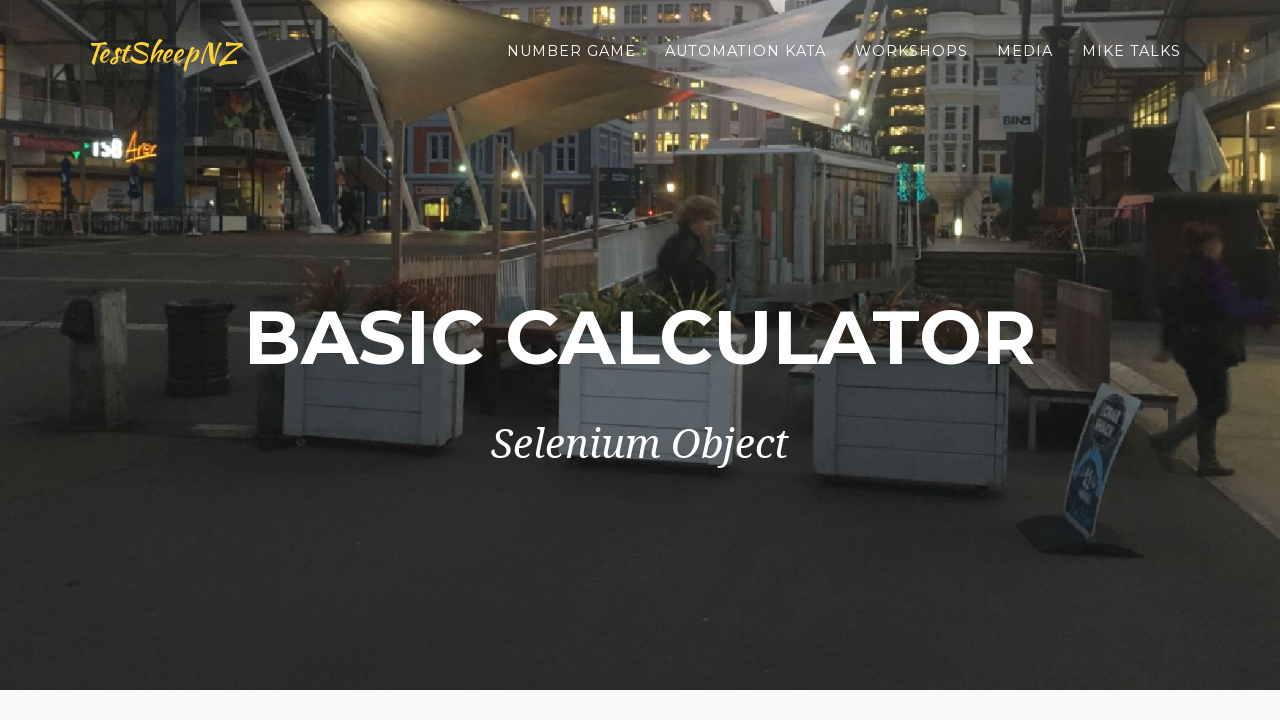

Verified answer field is visible
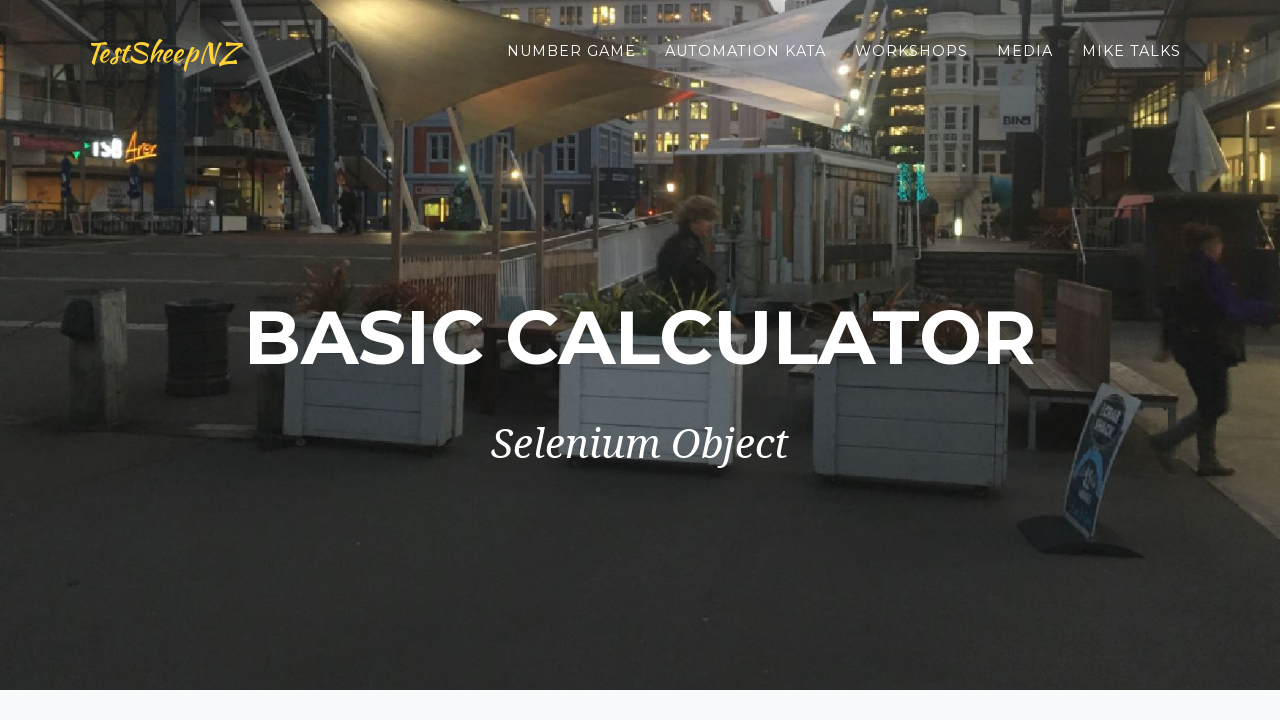

Filled first number field with invalid string 'hola' on #number1Field
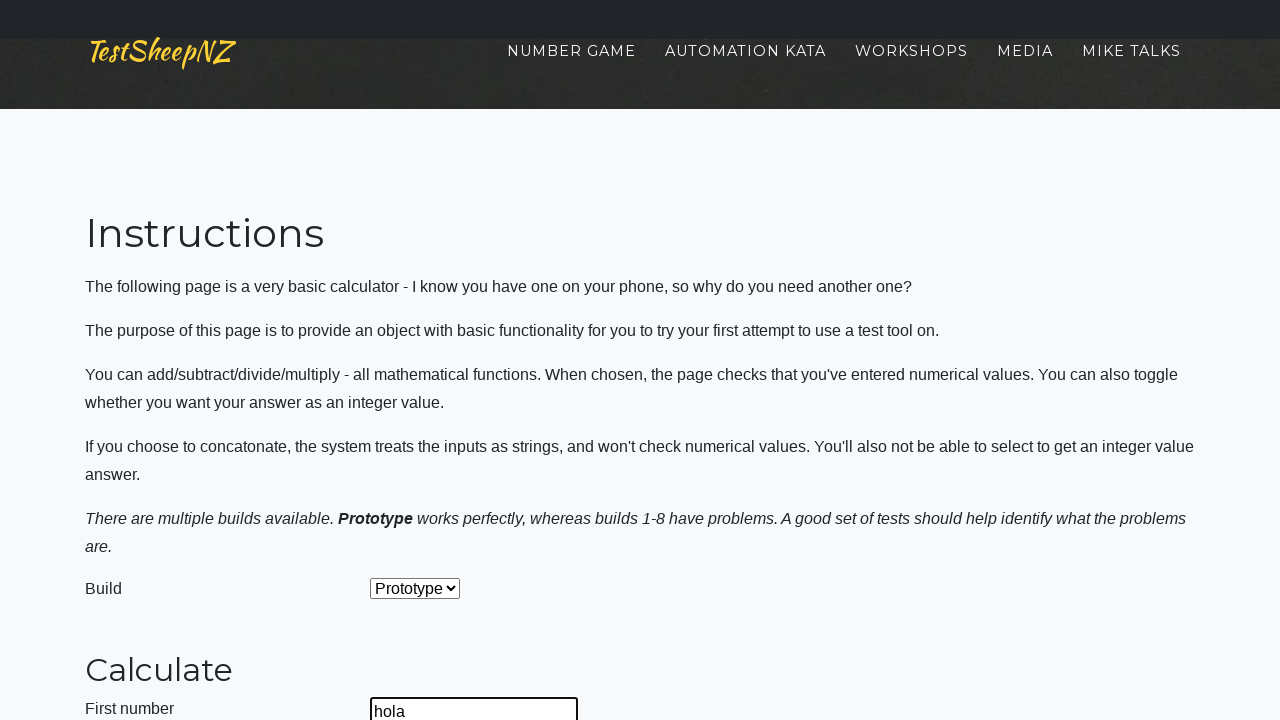

Filled second number field with '3' on #number2Field
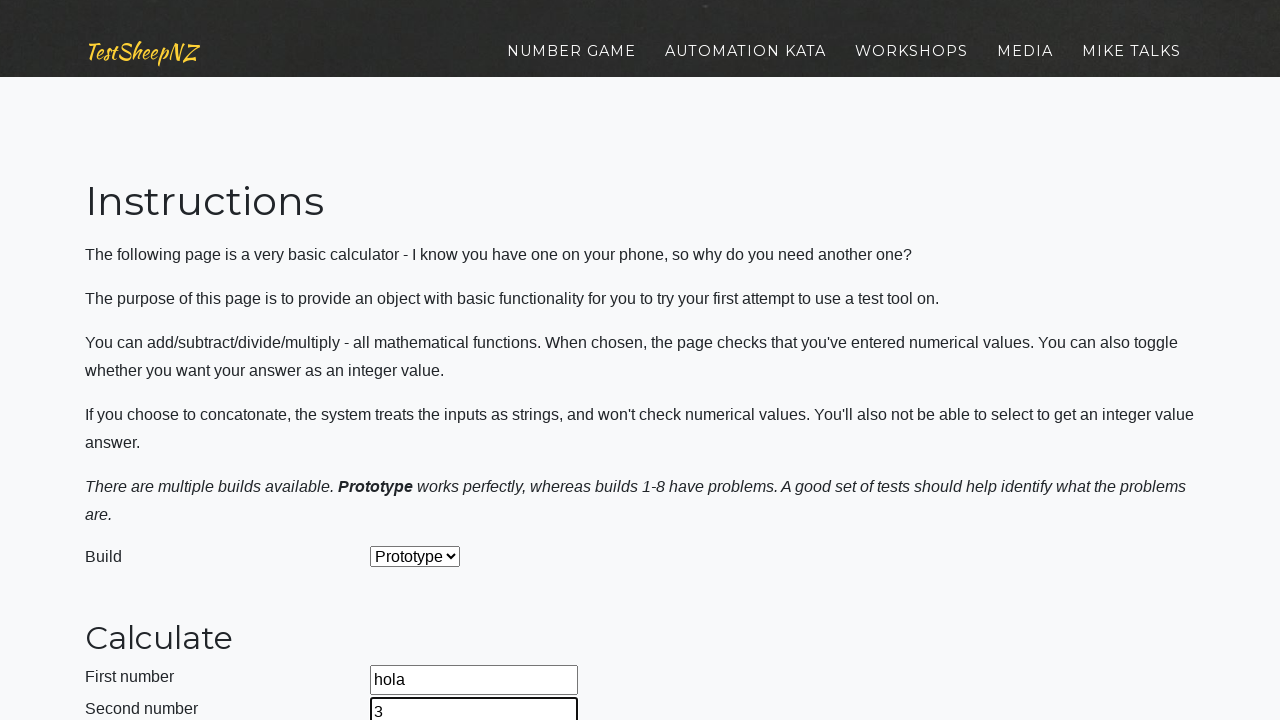

Selected addition operation from dropdown on #selectOperationDropdown
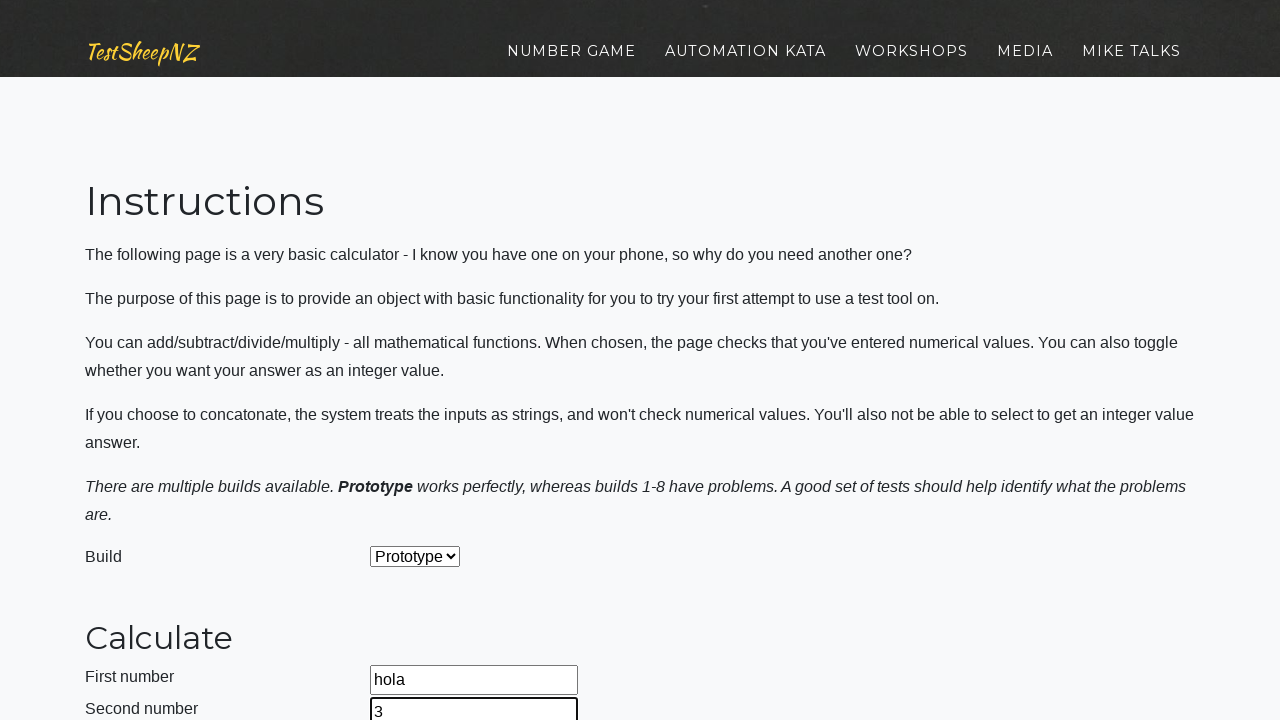

Clicked calculate button with invalid input (string + number) at (422, 361) on #calculateButton
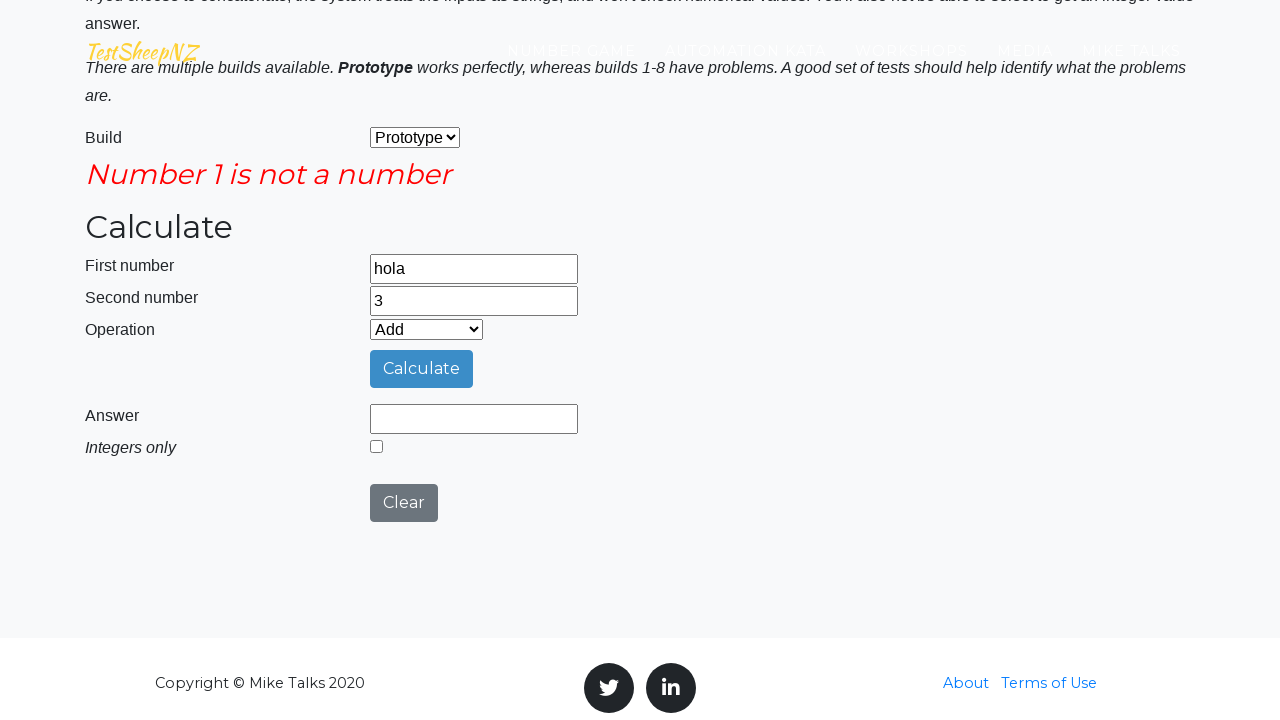

Verified error message displayed or NaN shown for invalid input
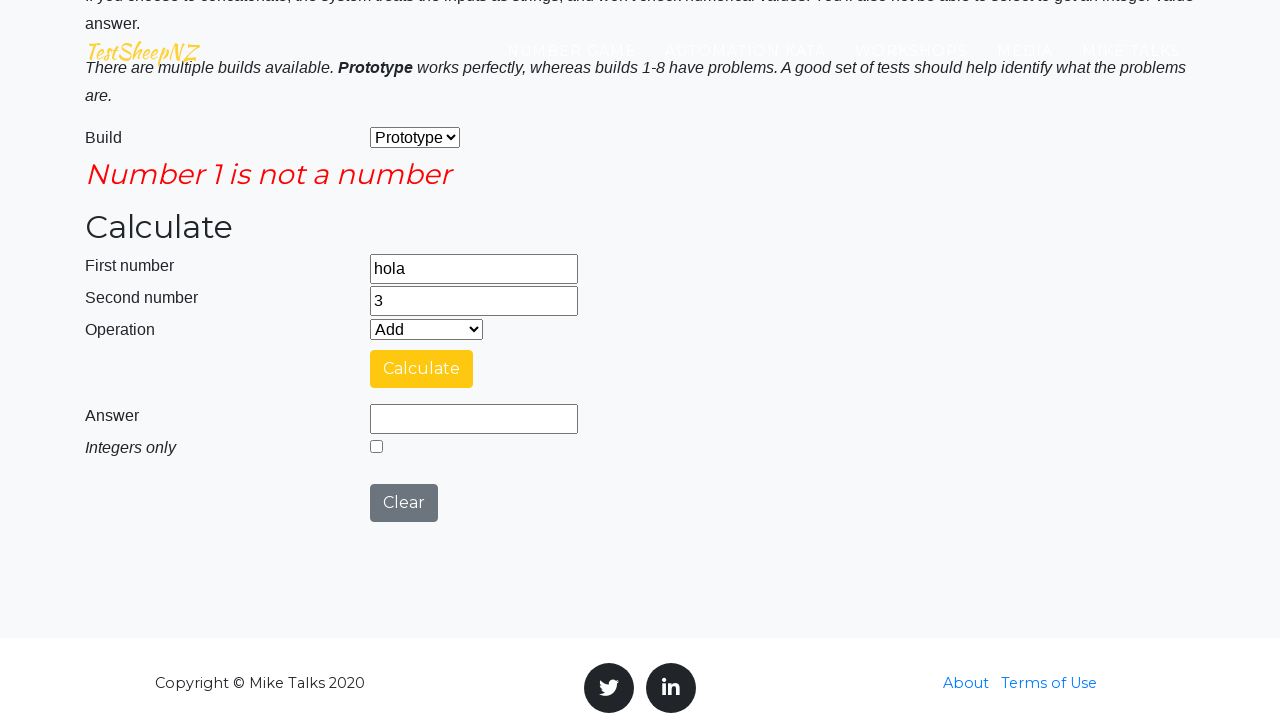

Filled first number field with invalid string 'abc' on #number1Field
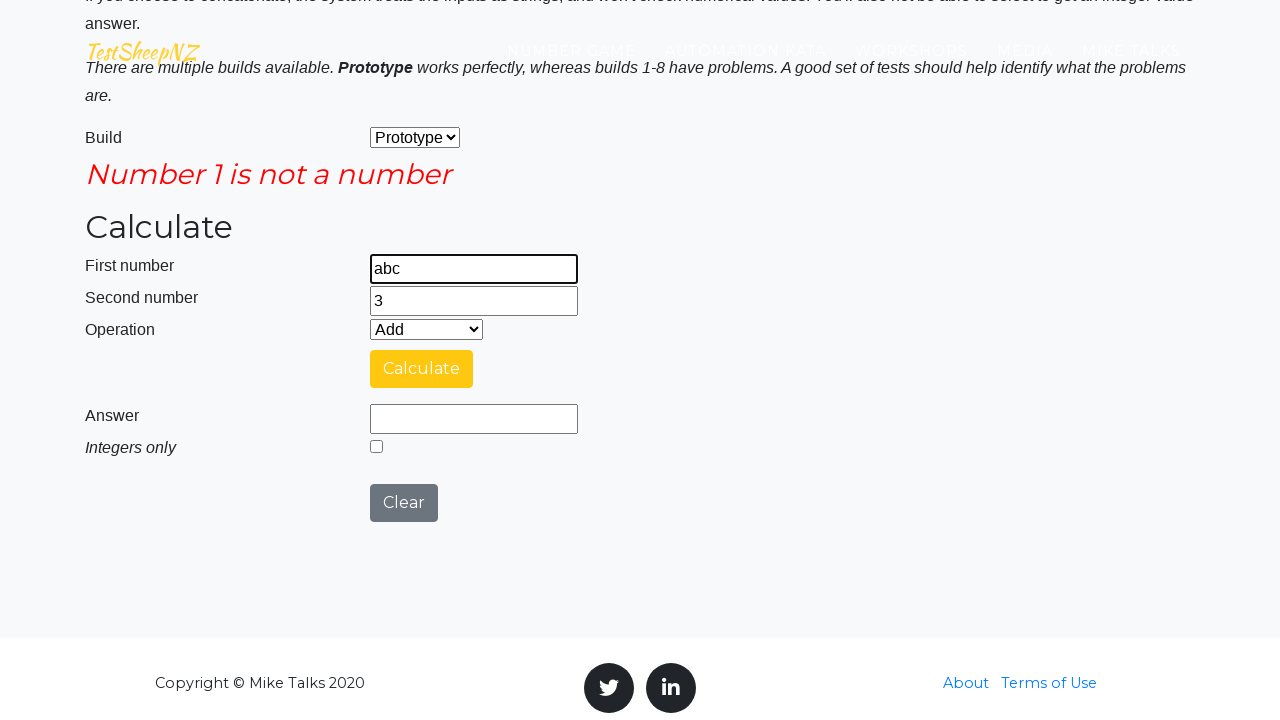

Filled second number field with invalid string 'xyz' on #number2Field
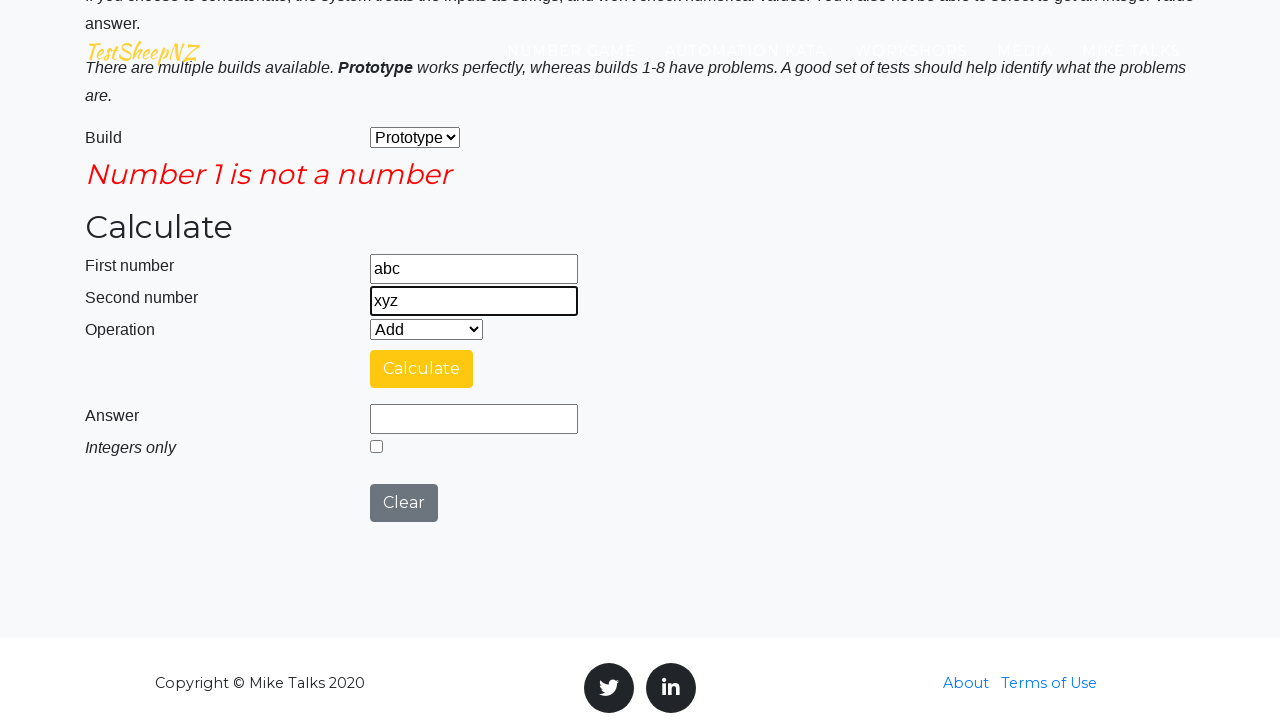

Selected subtraction operation from dropdown on #selectOperationDropdown
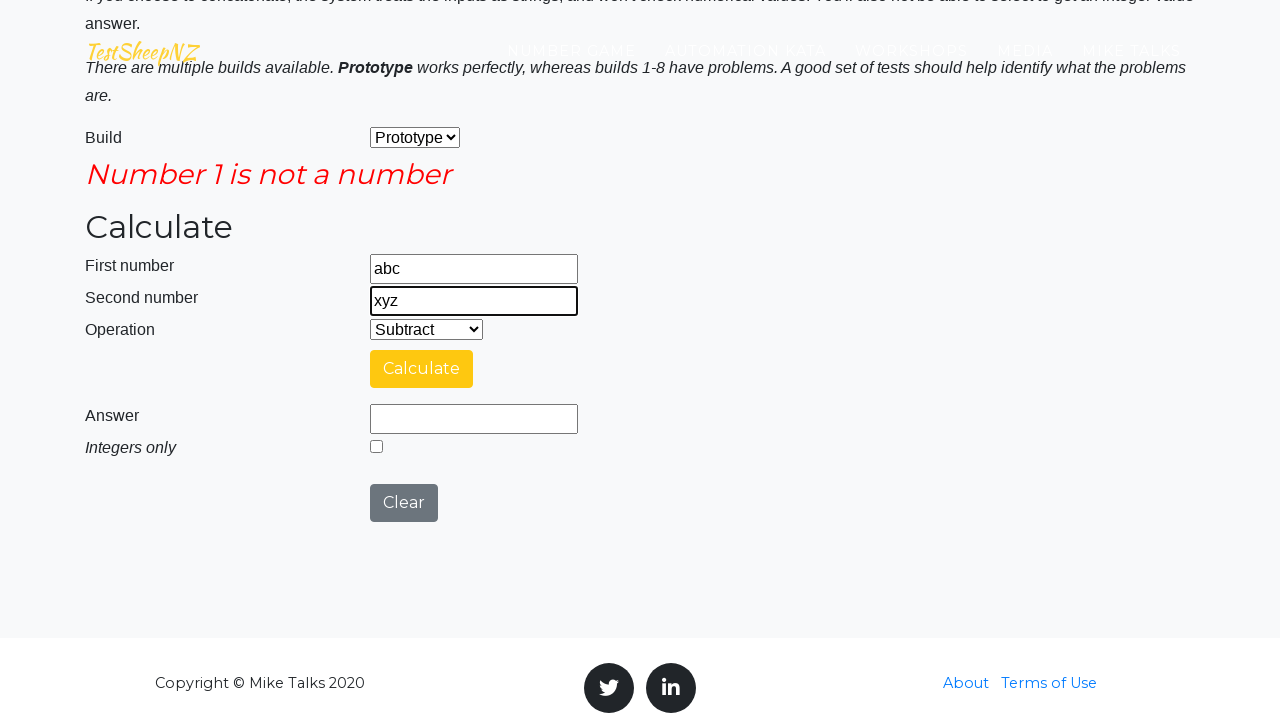

Clicked calculate button with invalid input (string - string) at (422, 369) on #calculateButton
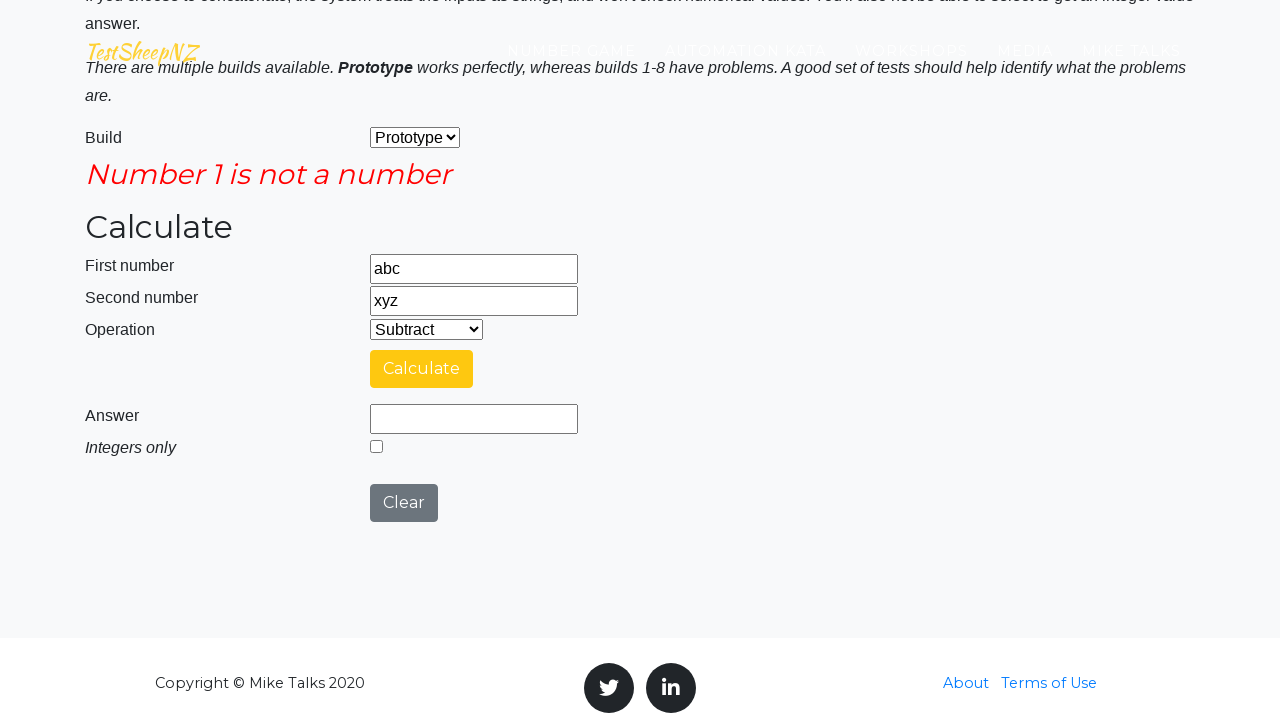

Filled first number field with '10' for addition test on #number1Field
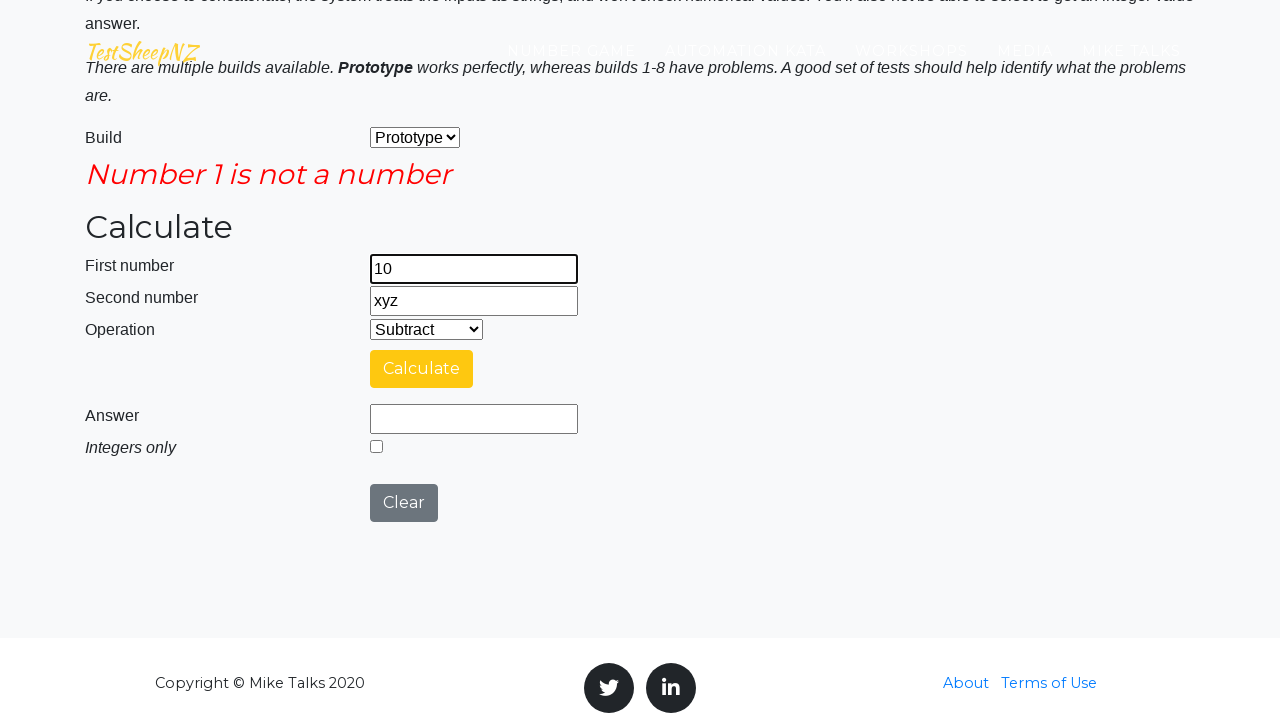

Filled second number field with '5' for addition test on #number2Field
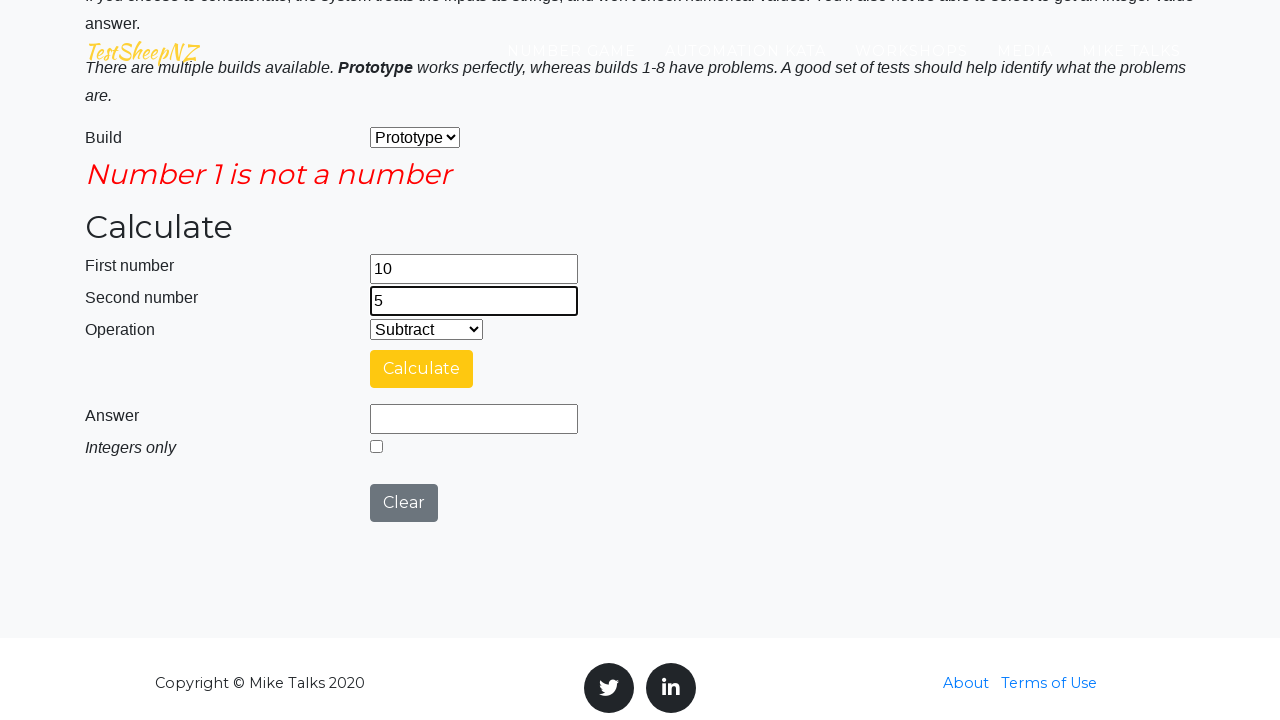

Selected addition operation from dropdown on #selectOperationDropdown
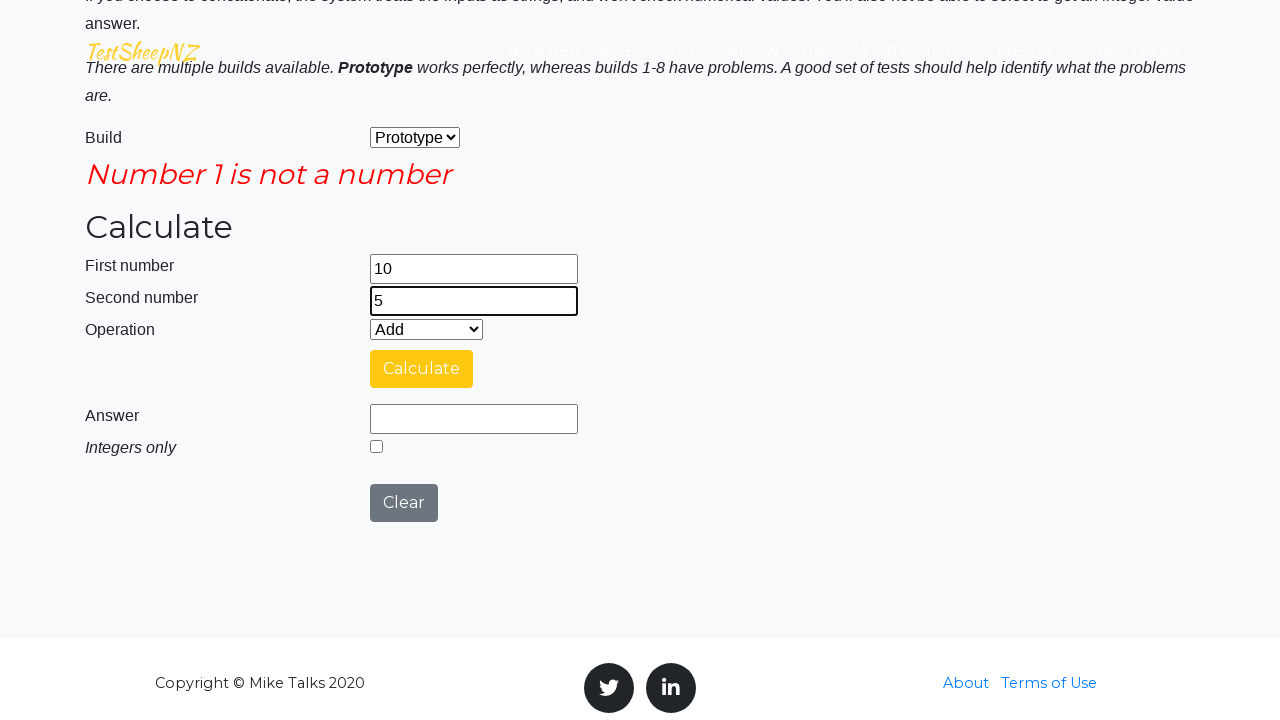

Clicked calculate button for addition (10 + 5) at (422, 369) on #calculateButton
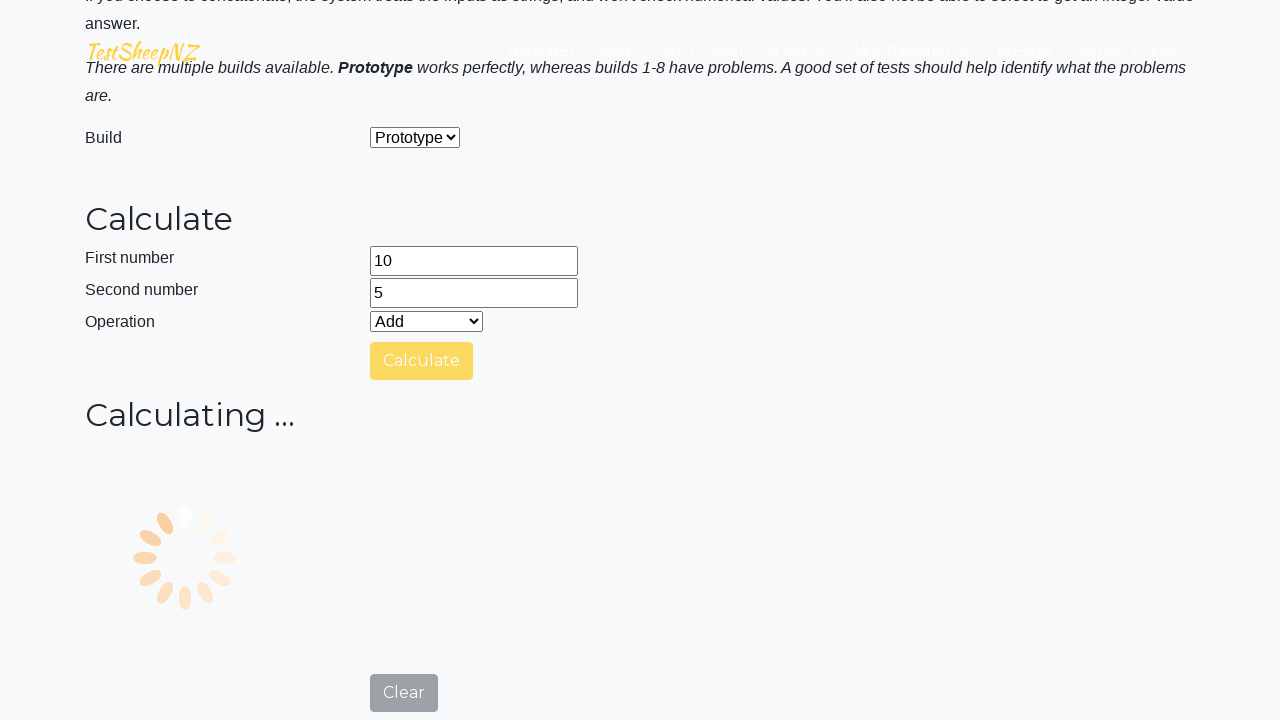

Waited for calculation to complete
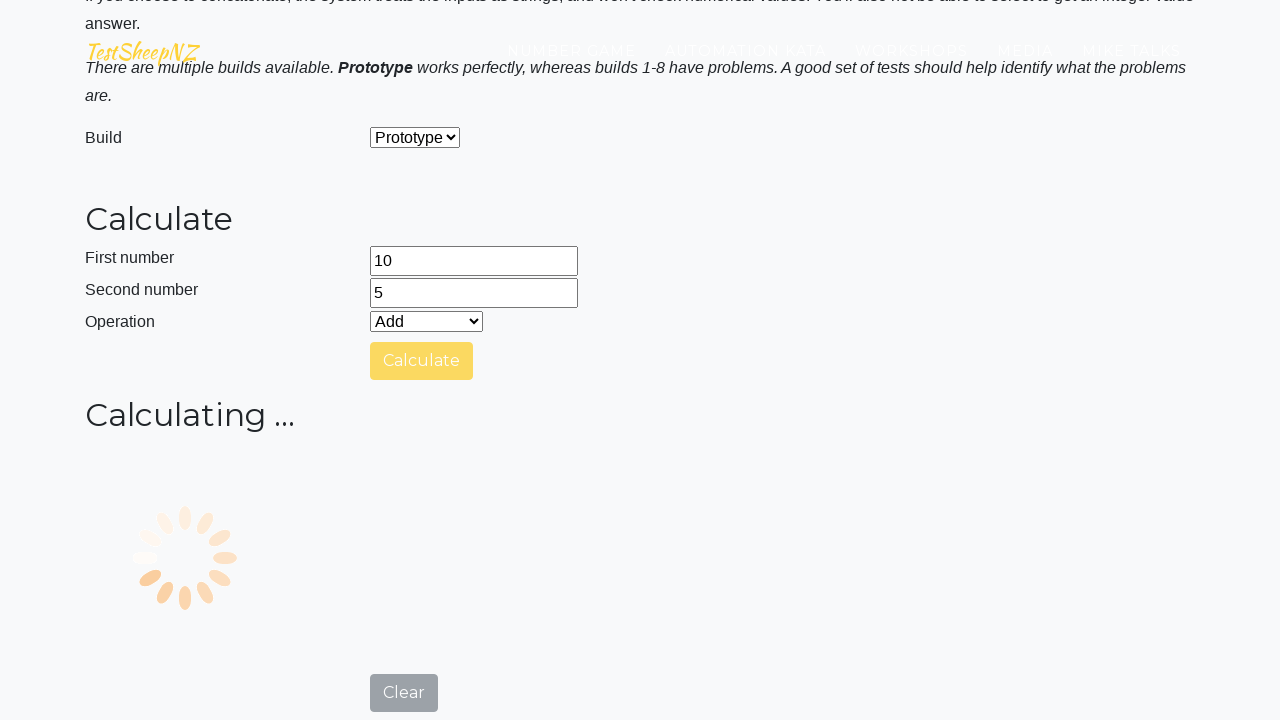

Filled first number field with '10' for subtraction test on #number1Field
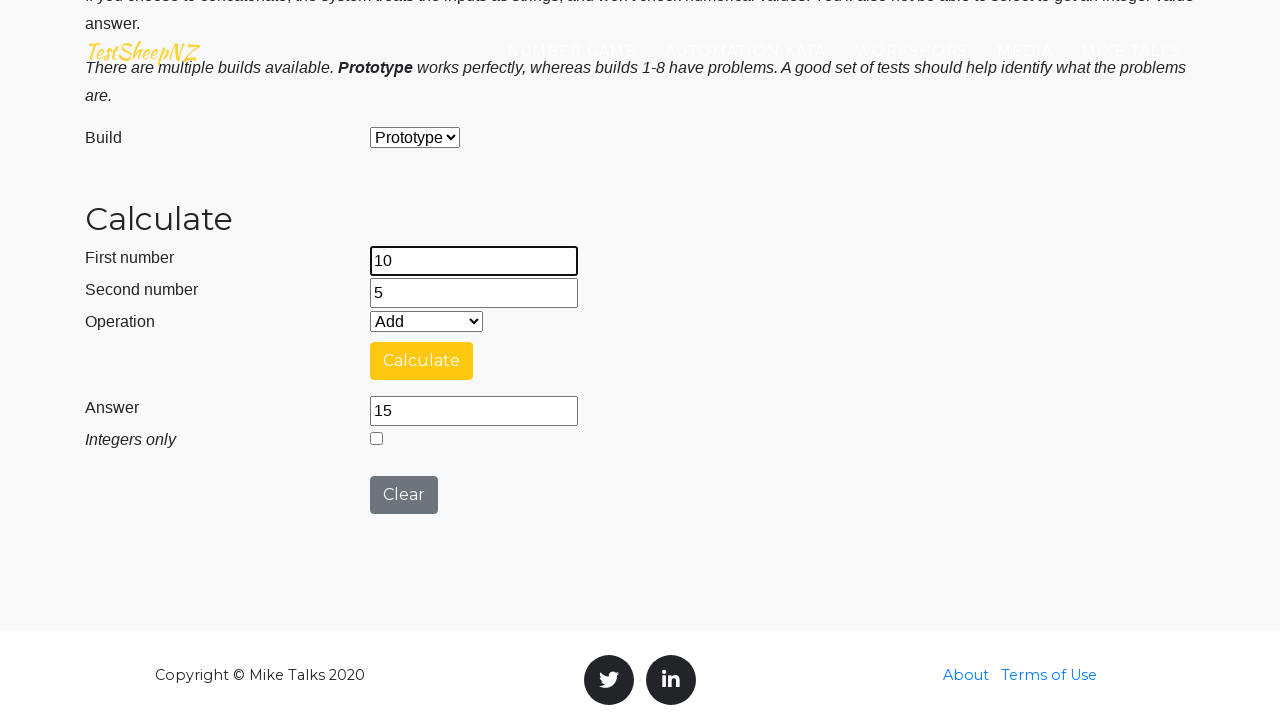

Filled second number field with '3' for subtraction test on #number2Field
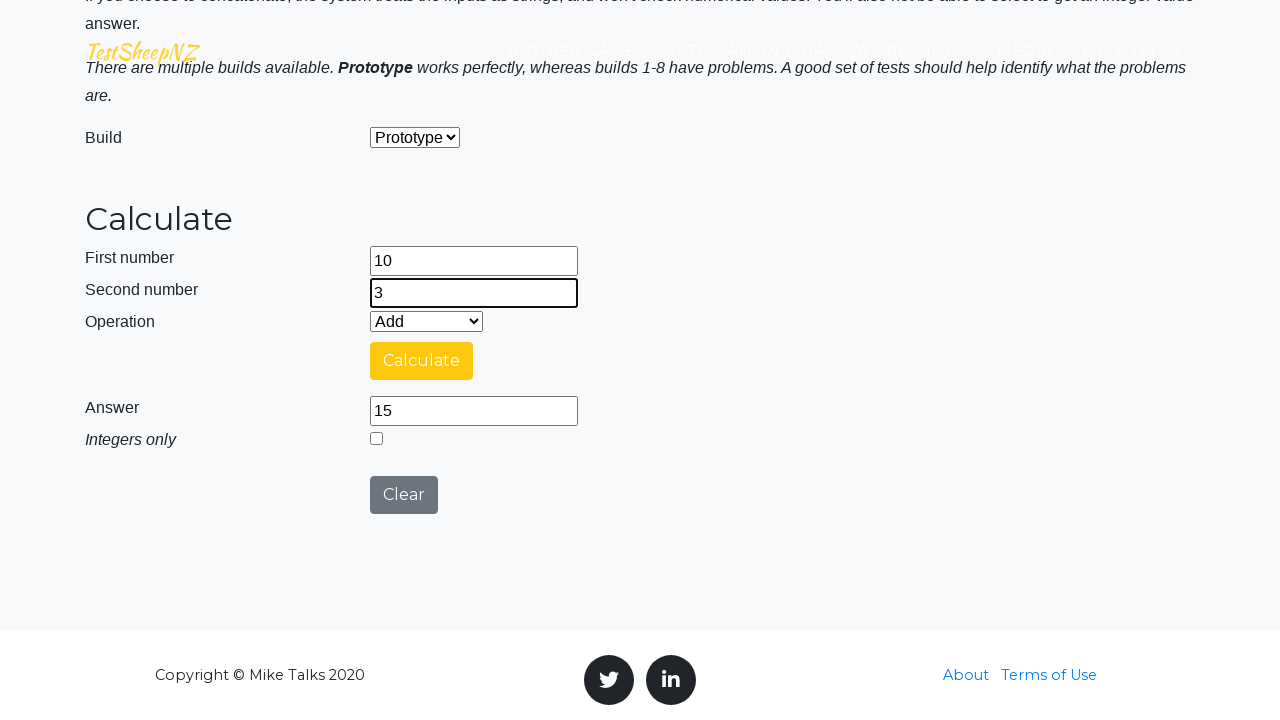

Selected subtraction operation from dropdown on #selectOperationDropdown
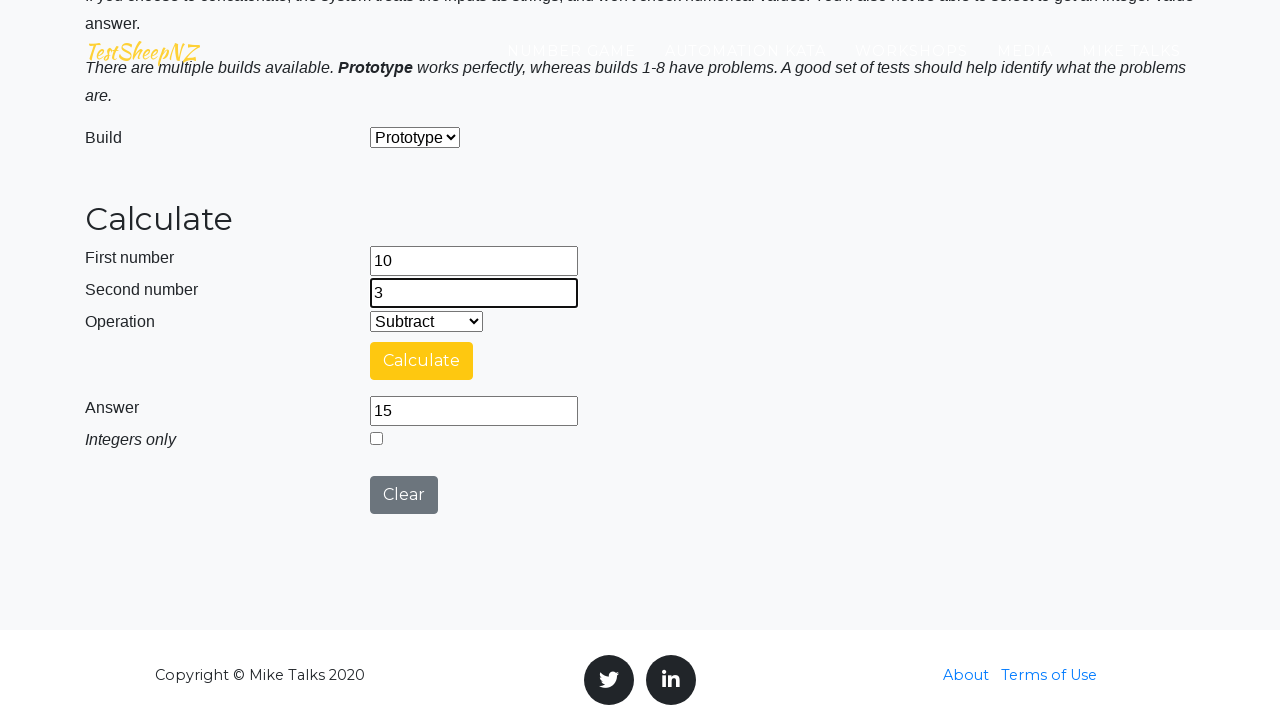

Clicked calculate button for subtraction (10 - 3) at (422, 361) on #calculateButton
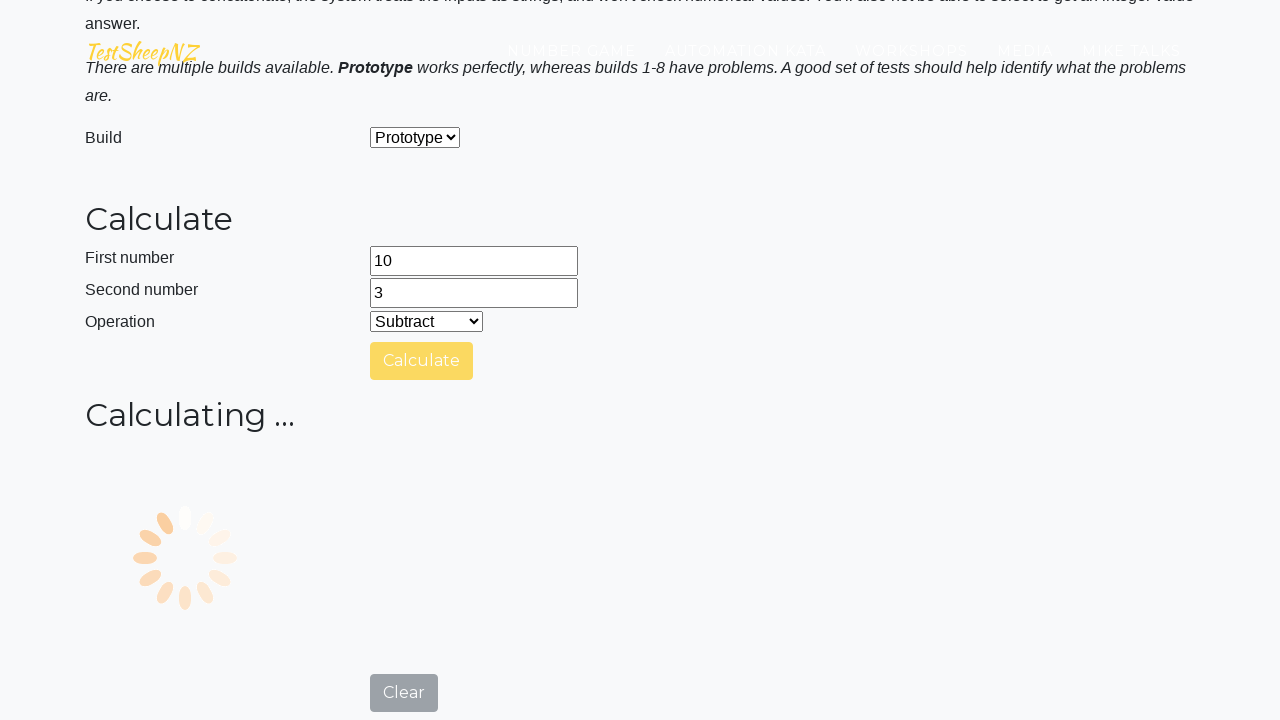

Waited for calculation to complete
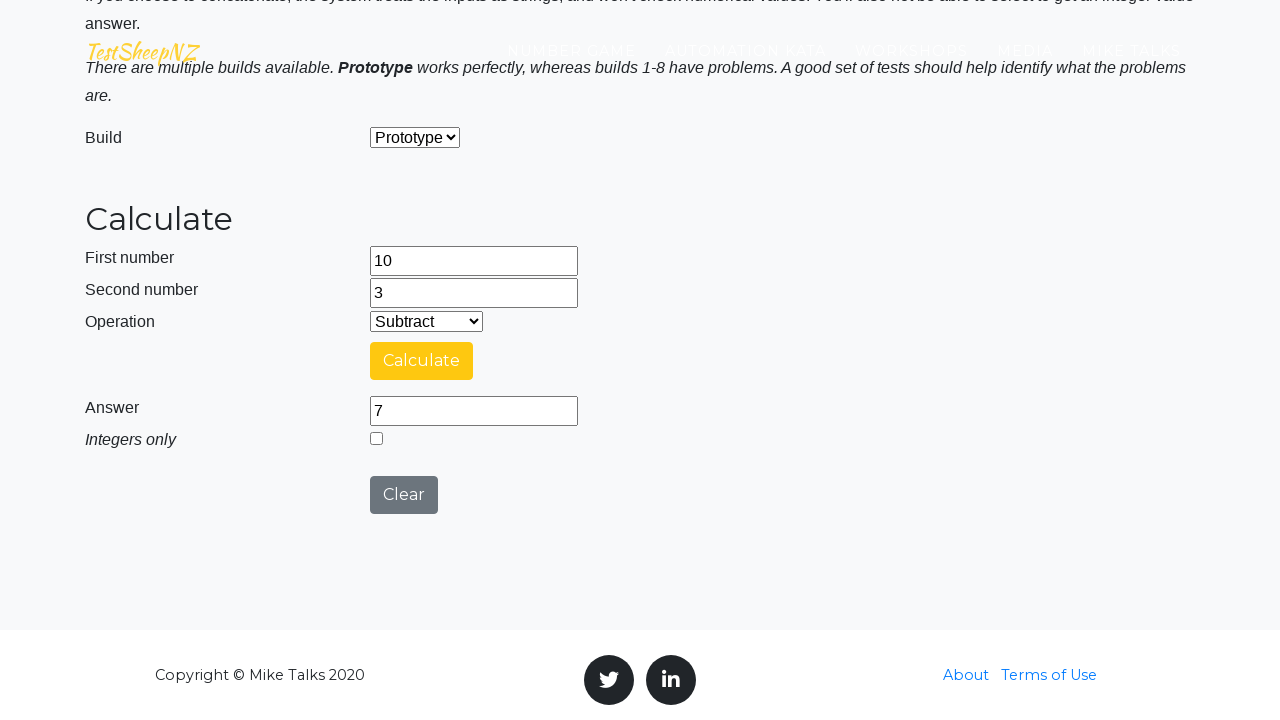

Filled first number field with '7' for multiplication test on #number1Field
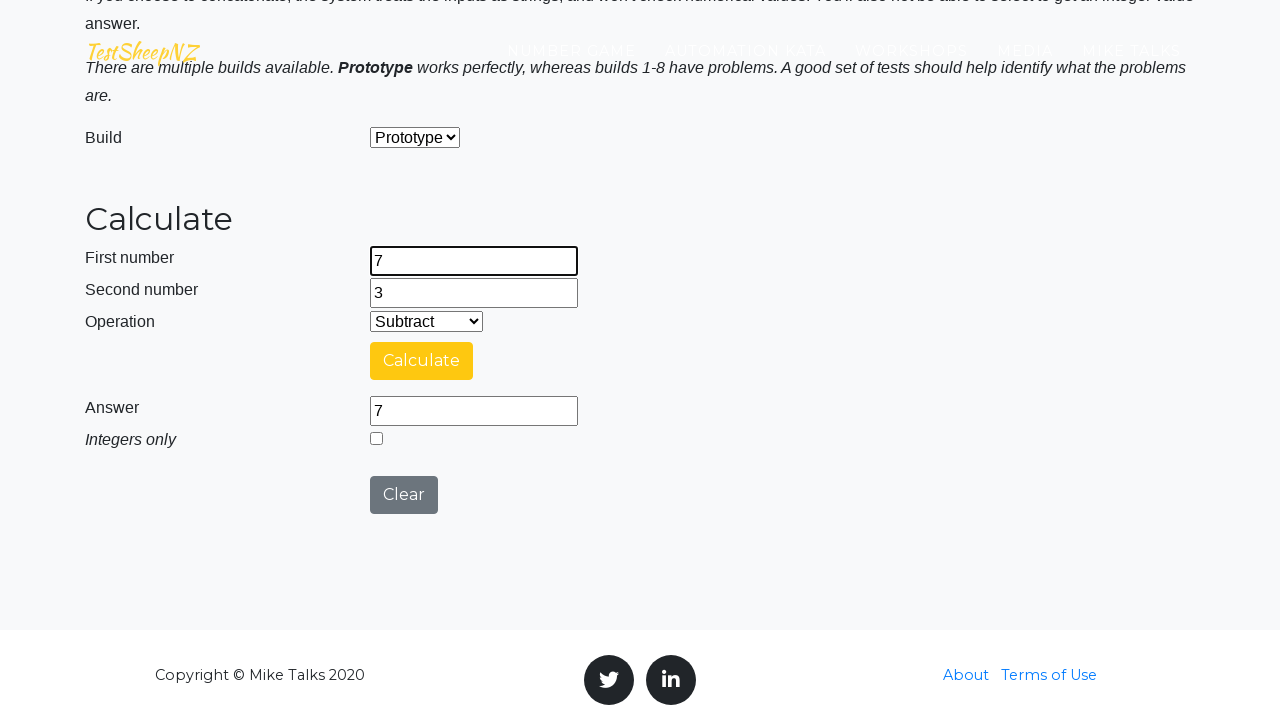

Filled second number field with '8' for multiplication test on #number2Field
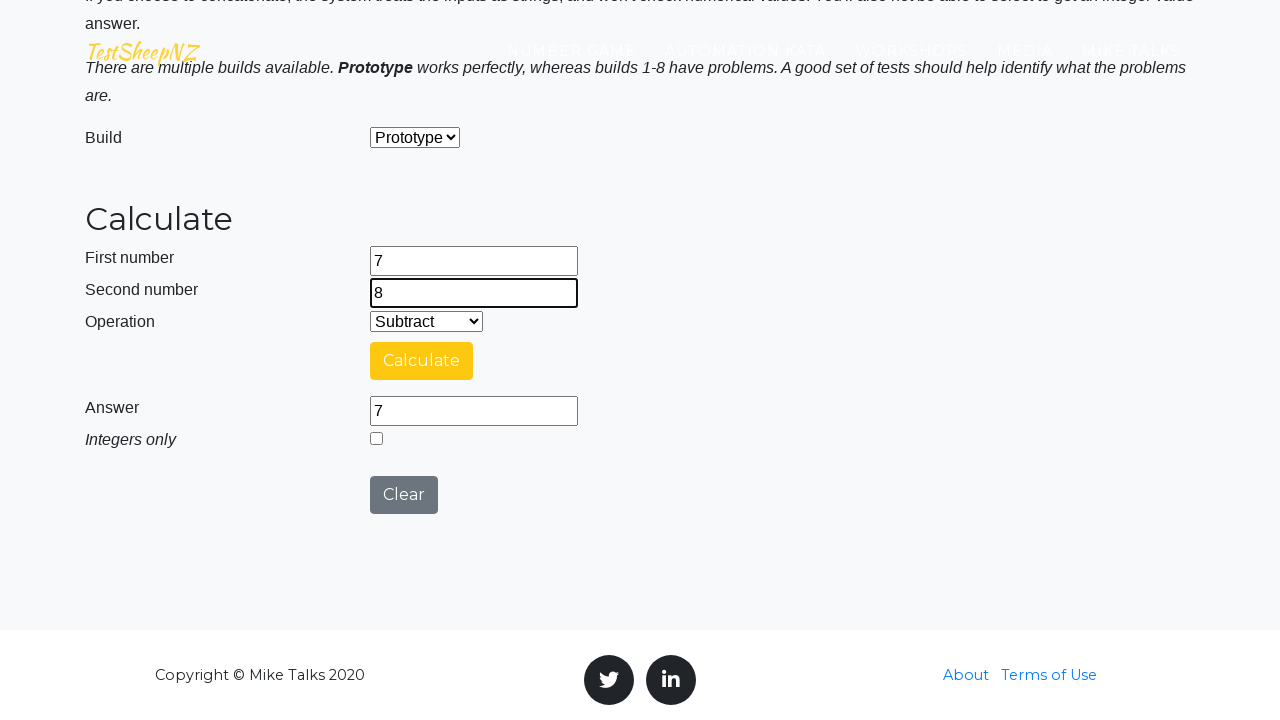

Selected multiplication operation from dropdown on #selectOperationDropdown
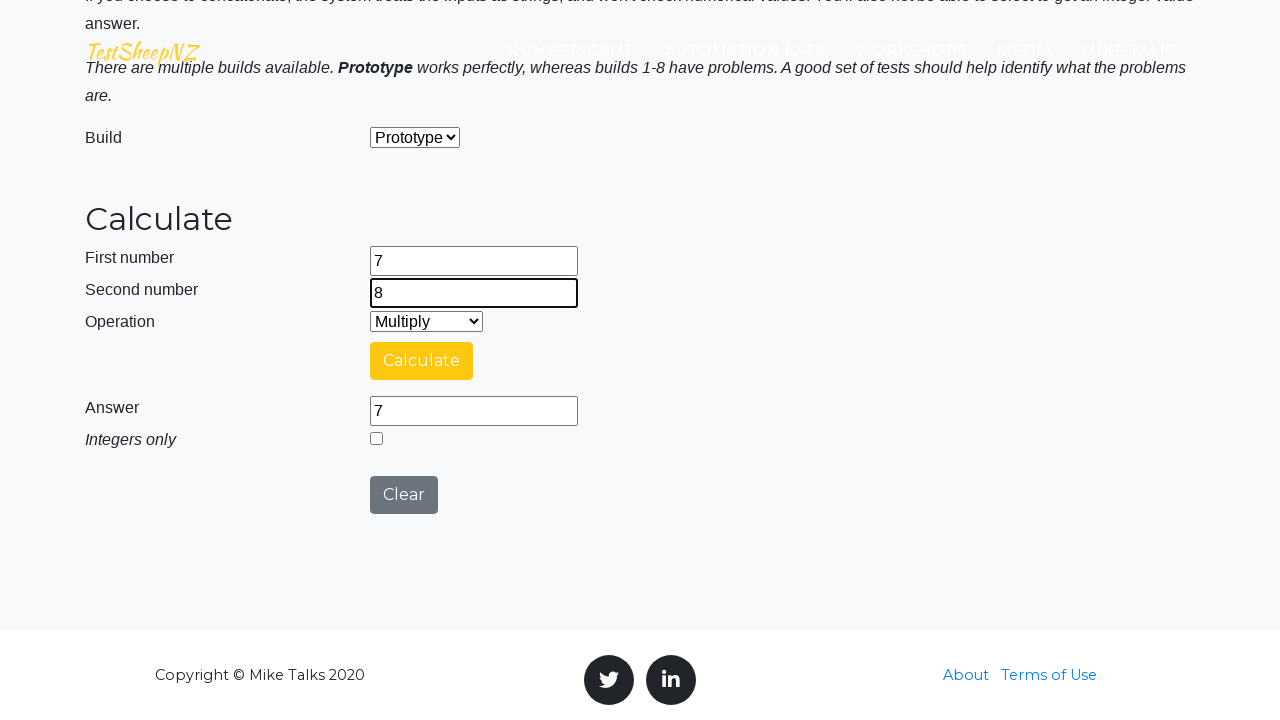

Clicked calculate button for multiplication (7 * 8) at (422, 361) on #calculateButton
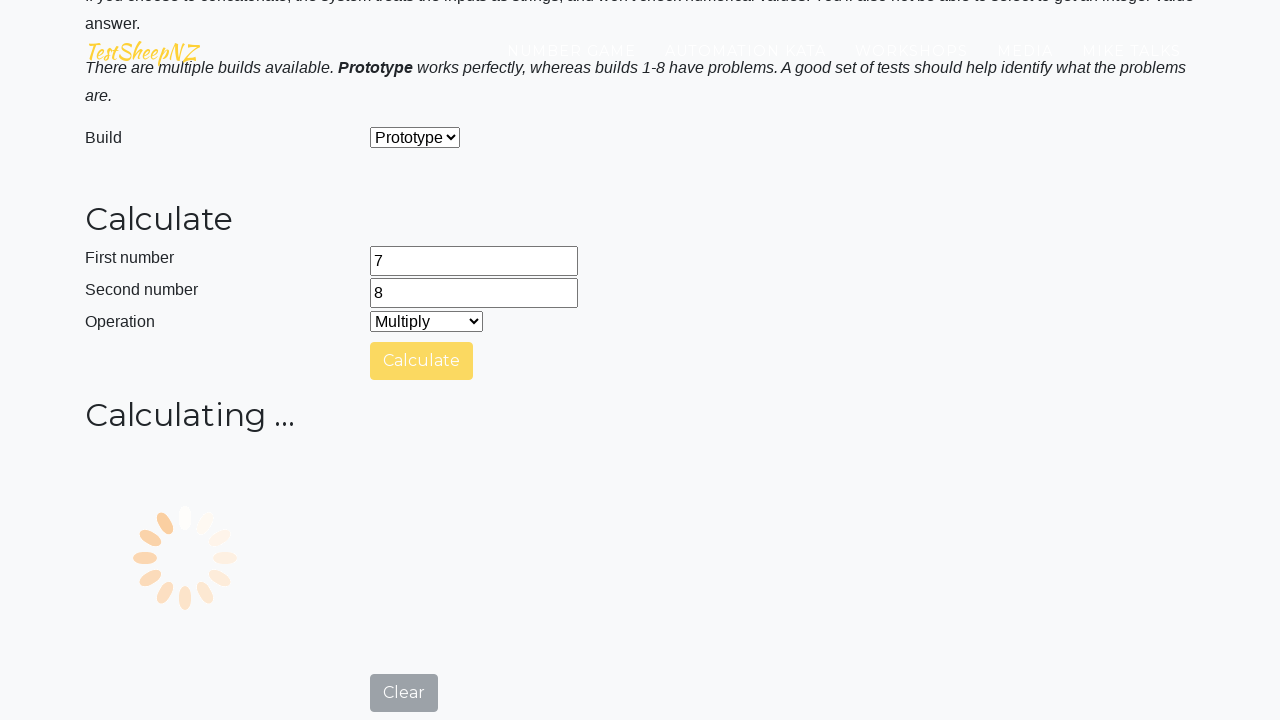

Waited for calculation to complete
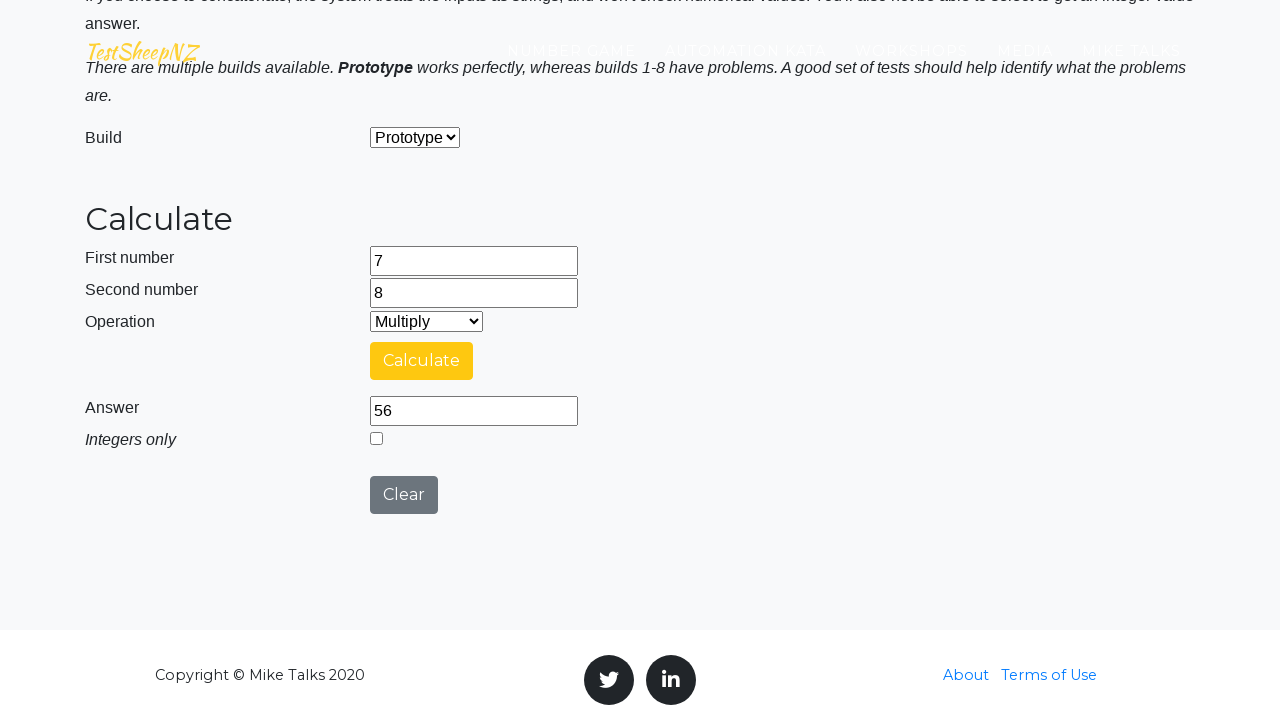

Filled first number field with '20' for division test on #number1Field
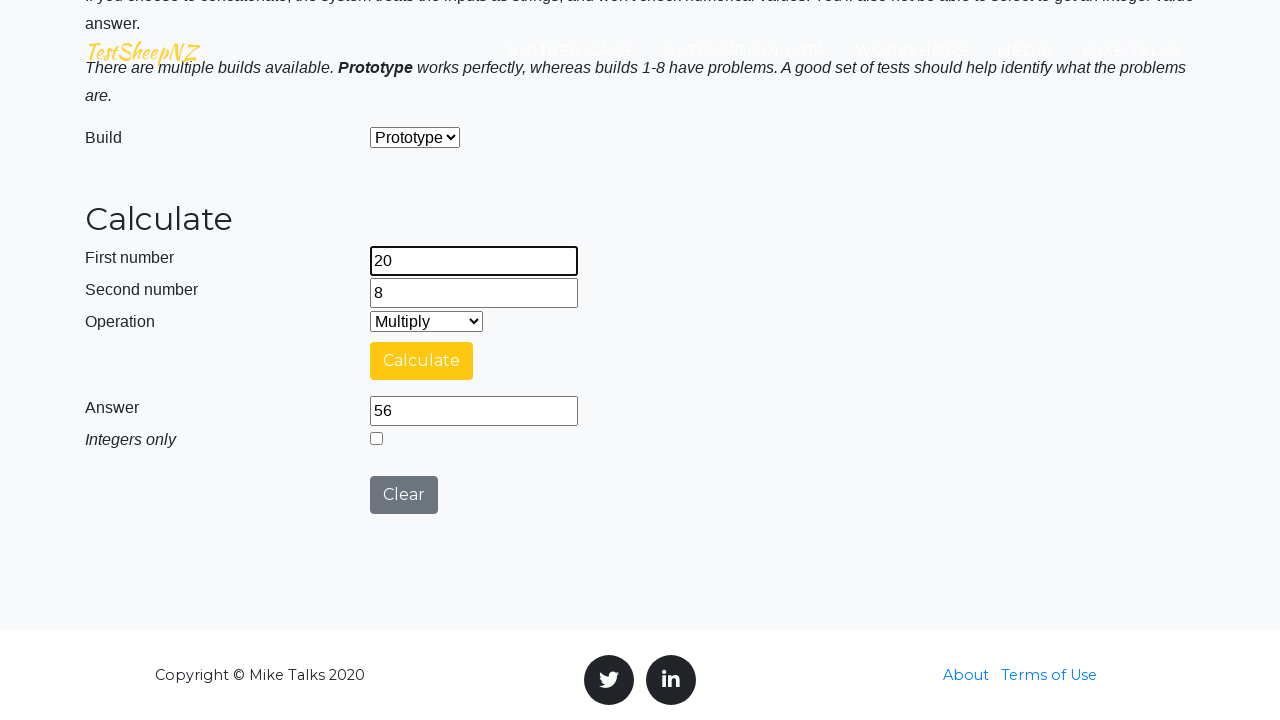

Filled second number field with '4' for division test on #number2Field
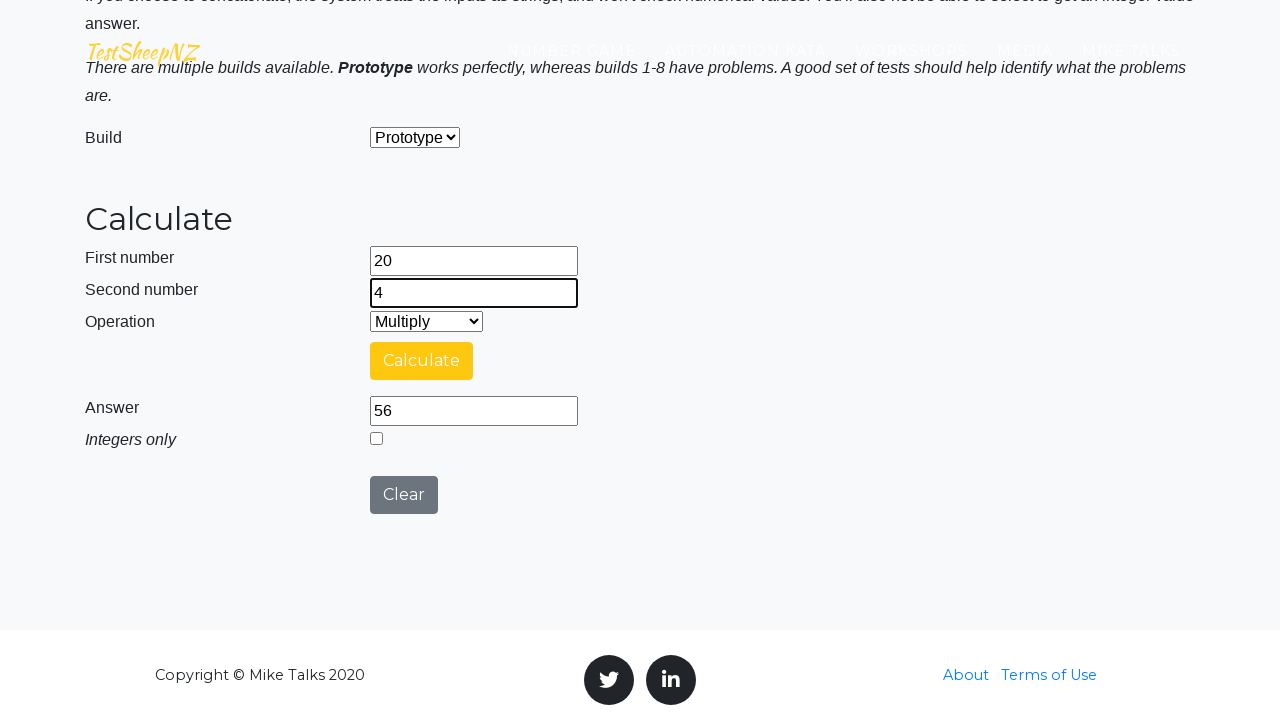

Selected division operation from dropdown on #selectOperationDropdown
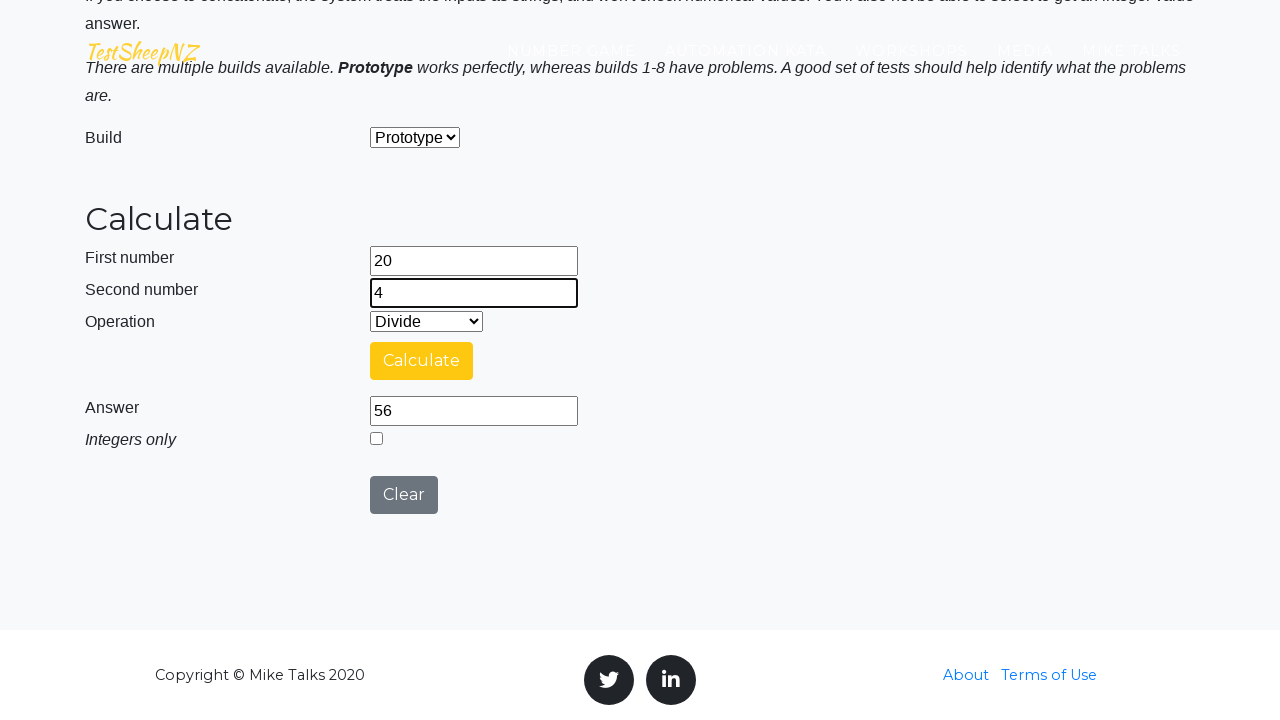

Clicked calculate button for division (20 / 4) at (422, 361) on #calculateButton
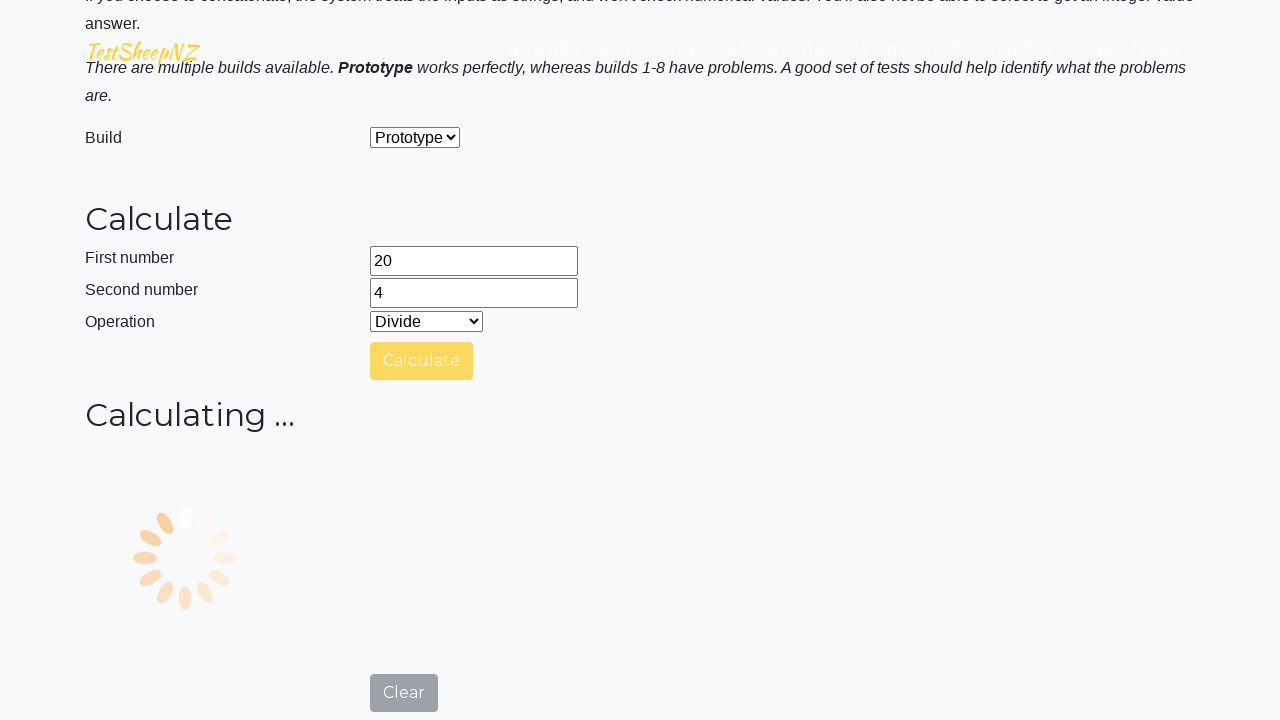

Waited for calculation to complete
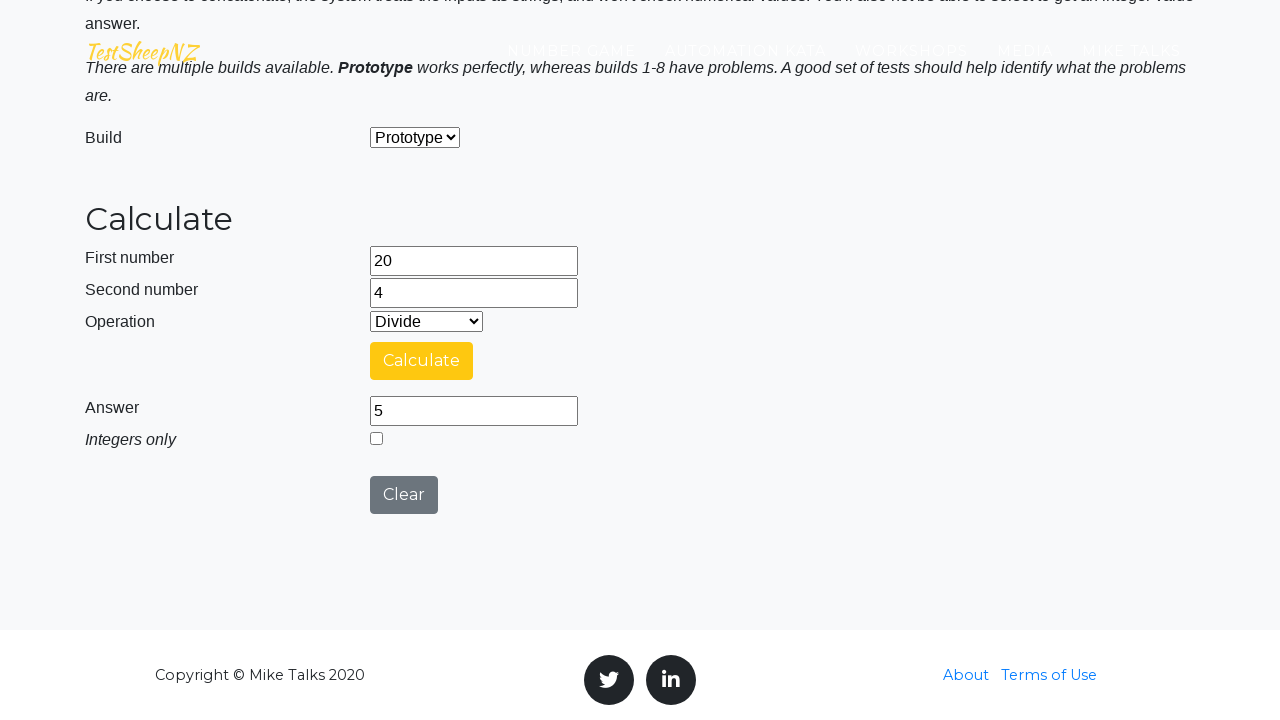

Filled first number field with 'Hello' for concatenation test on #number1Field
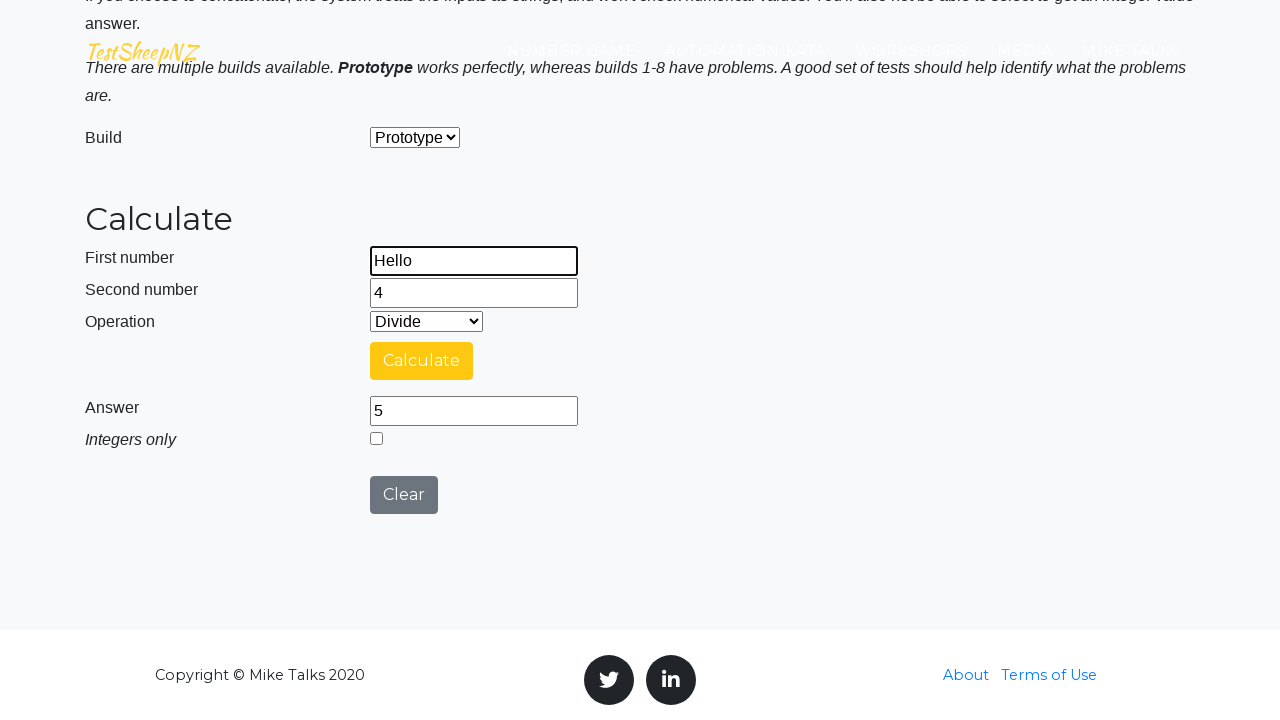

Filled second number field with 'World' for concatenation test on #number2Field
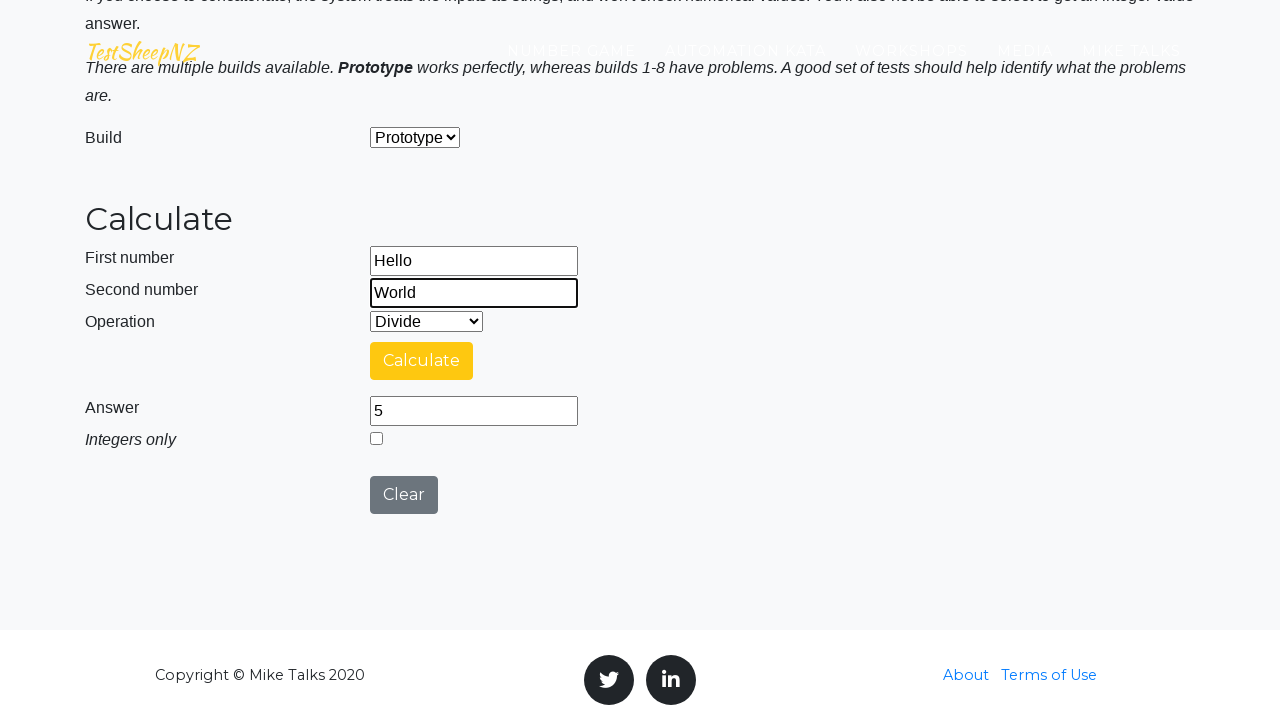

Selected concatenation operation from dropdown on #selectOperationDropdown
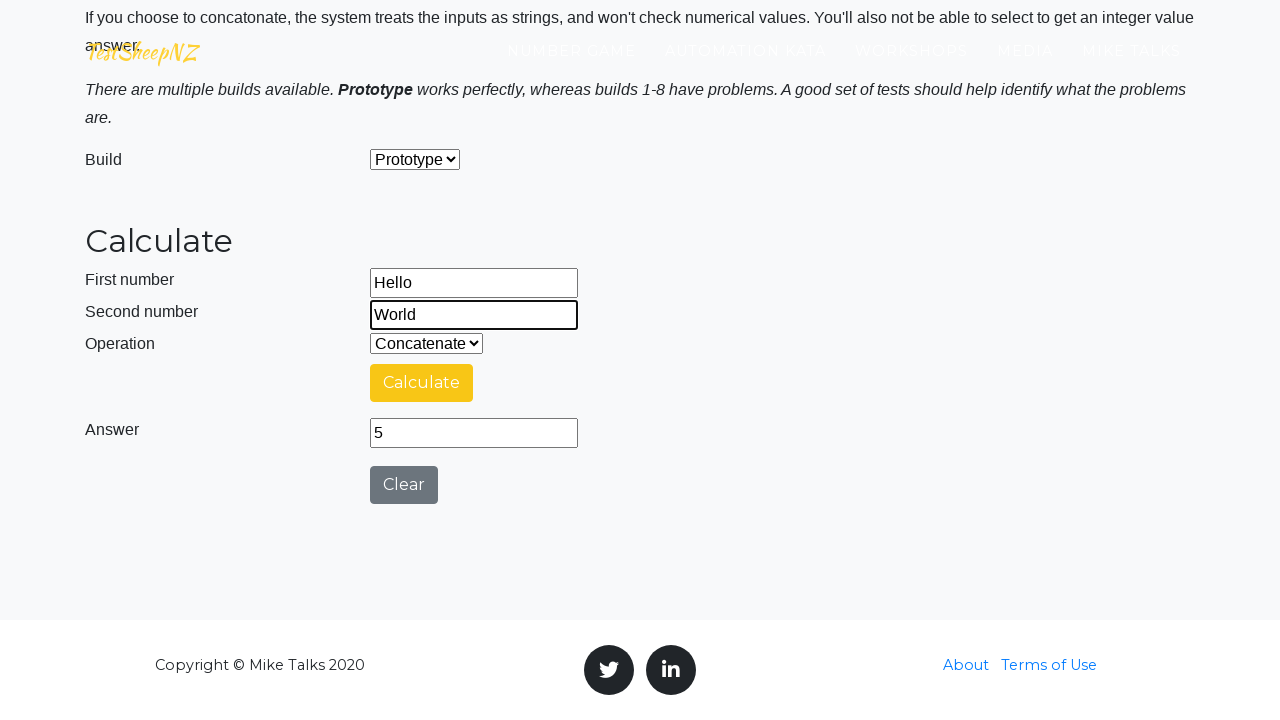

Clicked calculate button for concatenation ('Hello' + 'World') at (422, 383) on #calculateButton
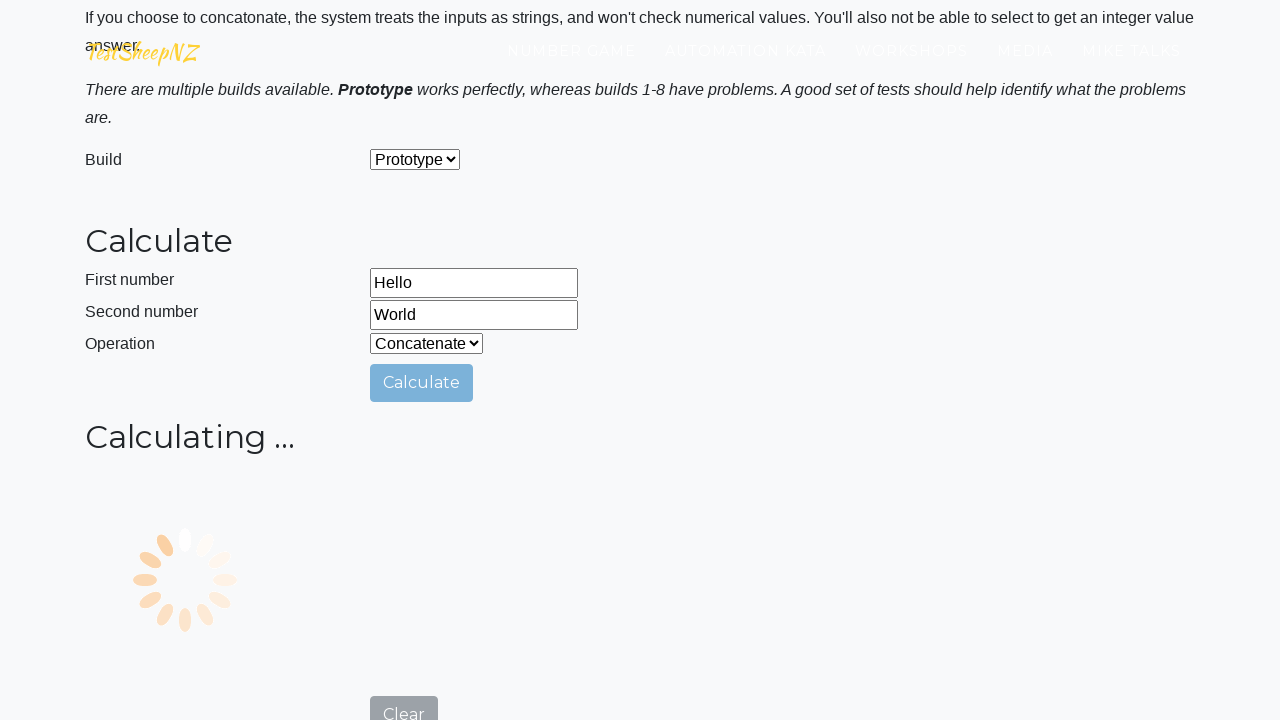

Waited for calculation to complete
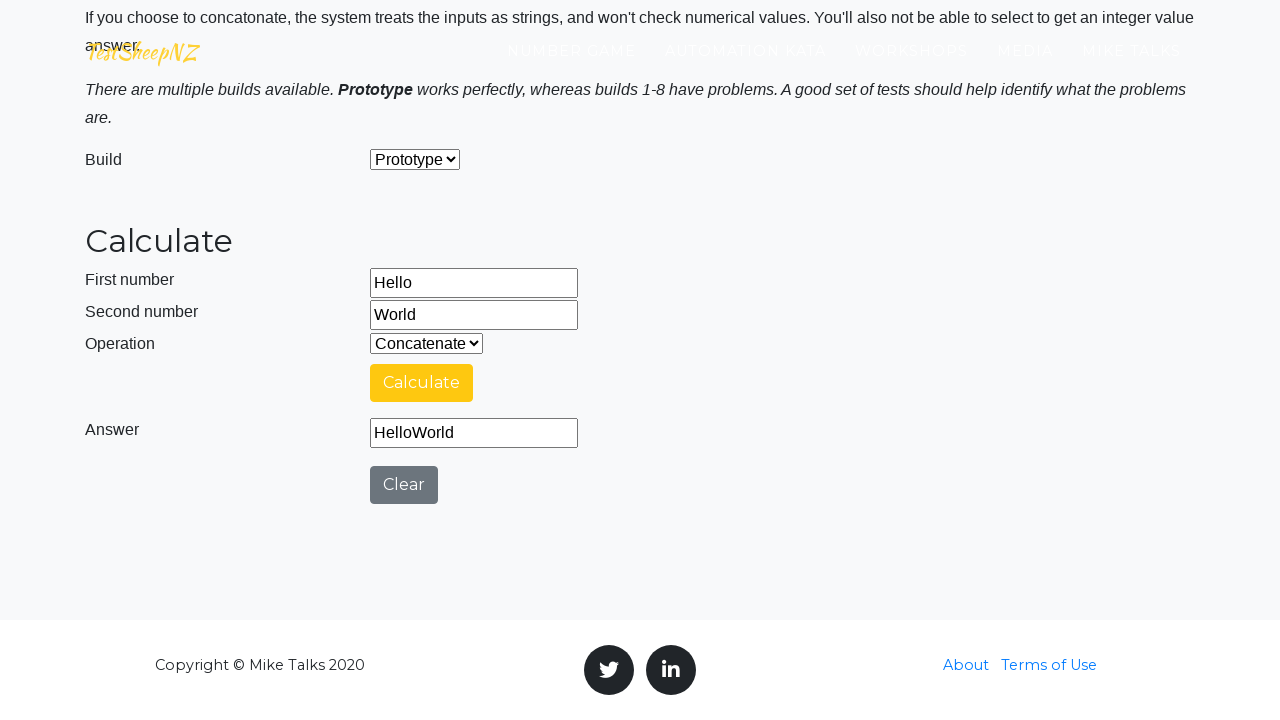

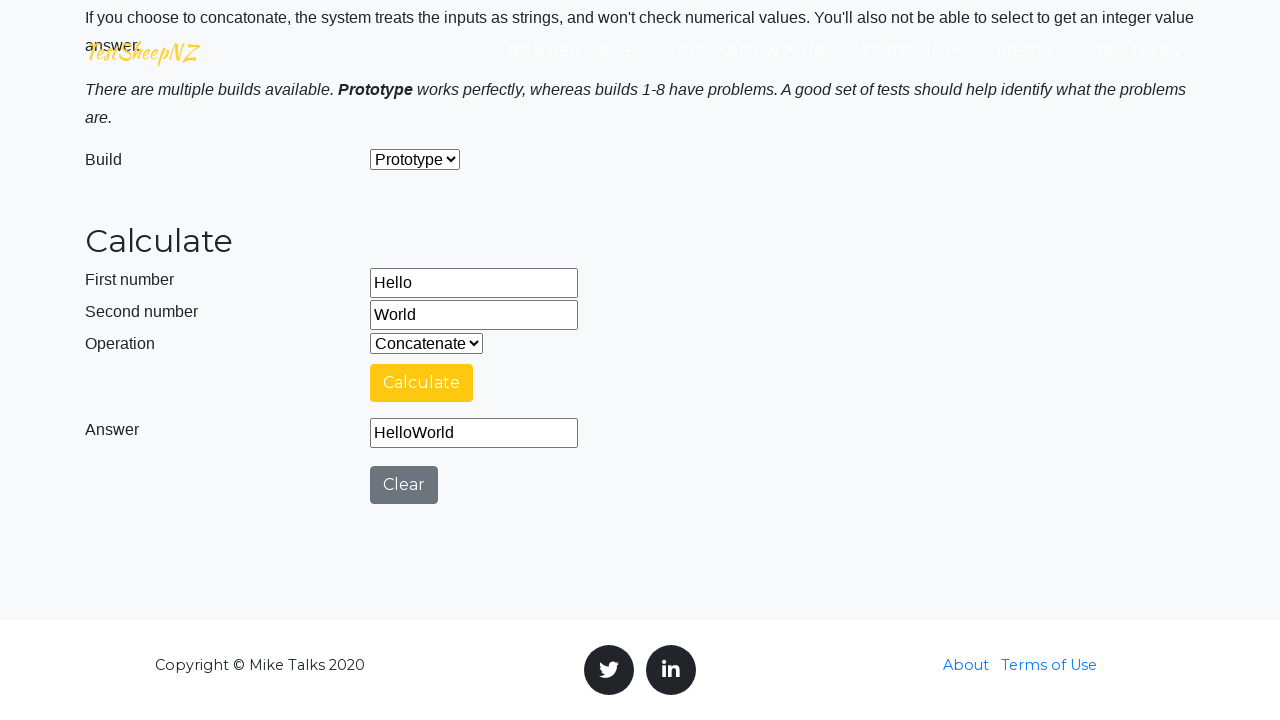